Tests multiple checkbox selection by iterating through all checkboxes on the page and selecting any that are not already checked

Starting URL: https://automationfc.github.io/multiple-fields/

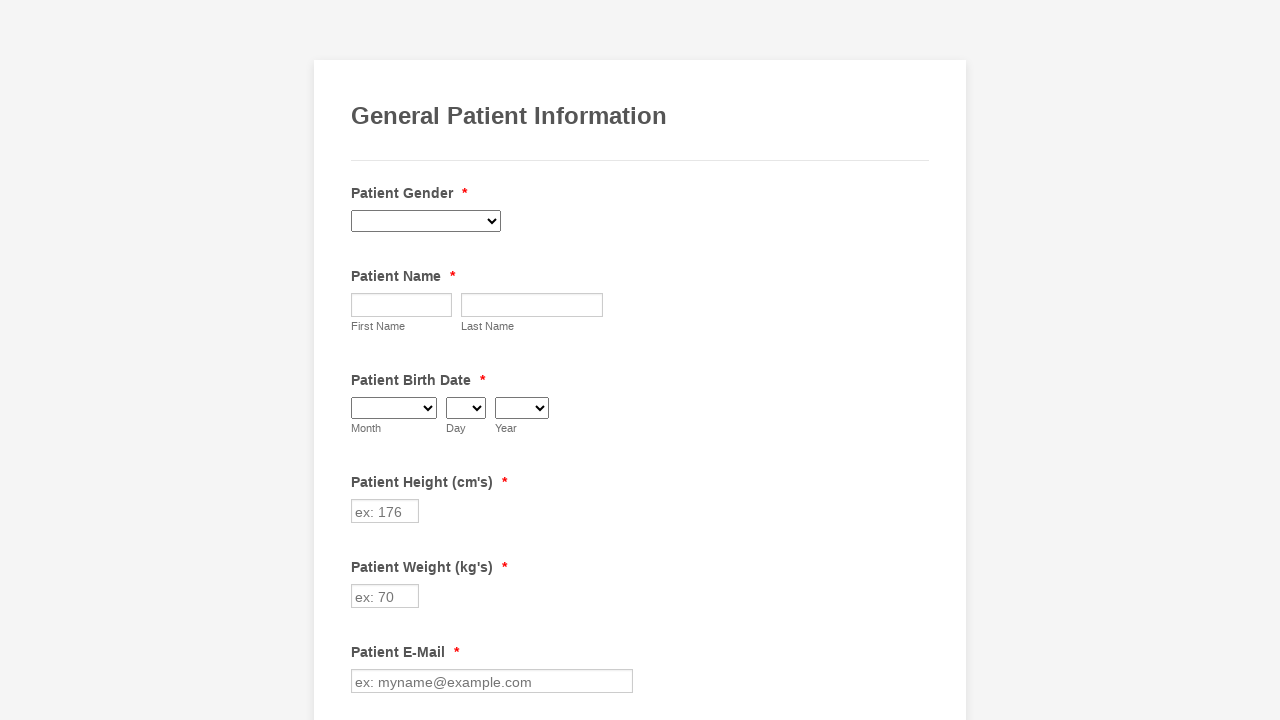

Navigated to multiple fields test page
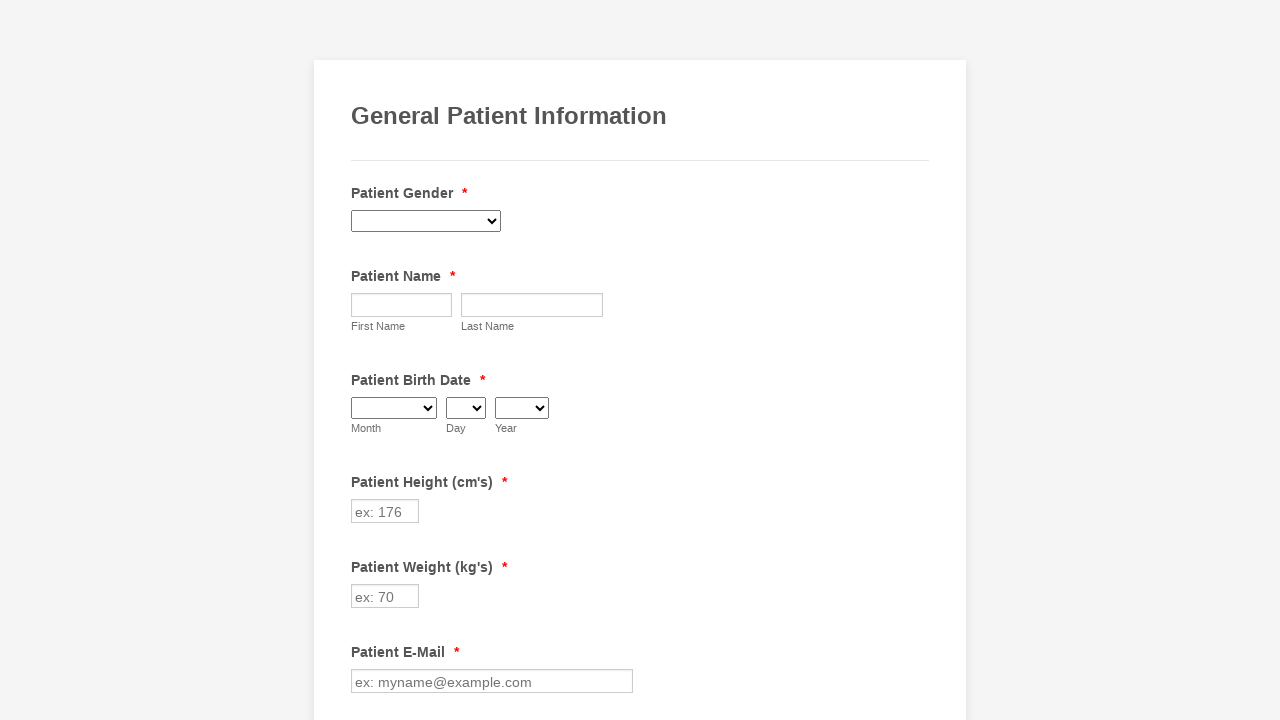

Checkboxes loaded on the page
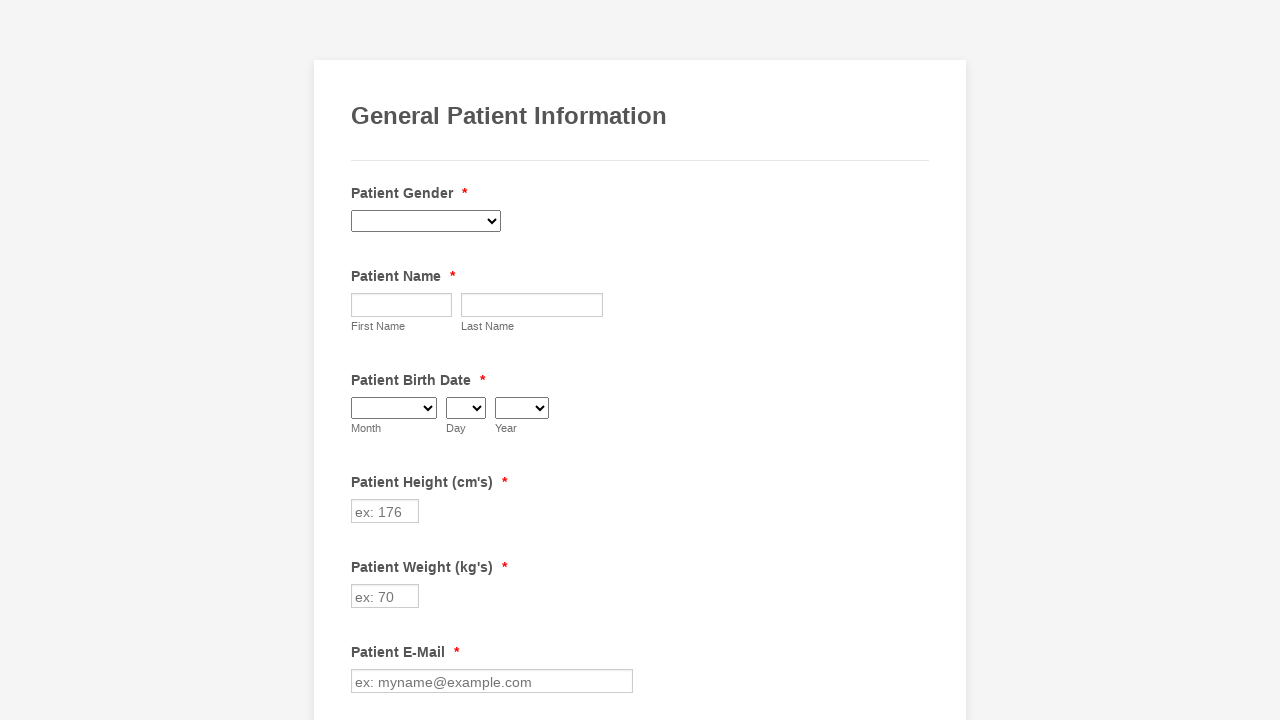

Located all checkboxes on the page
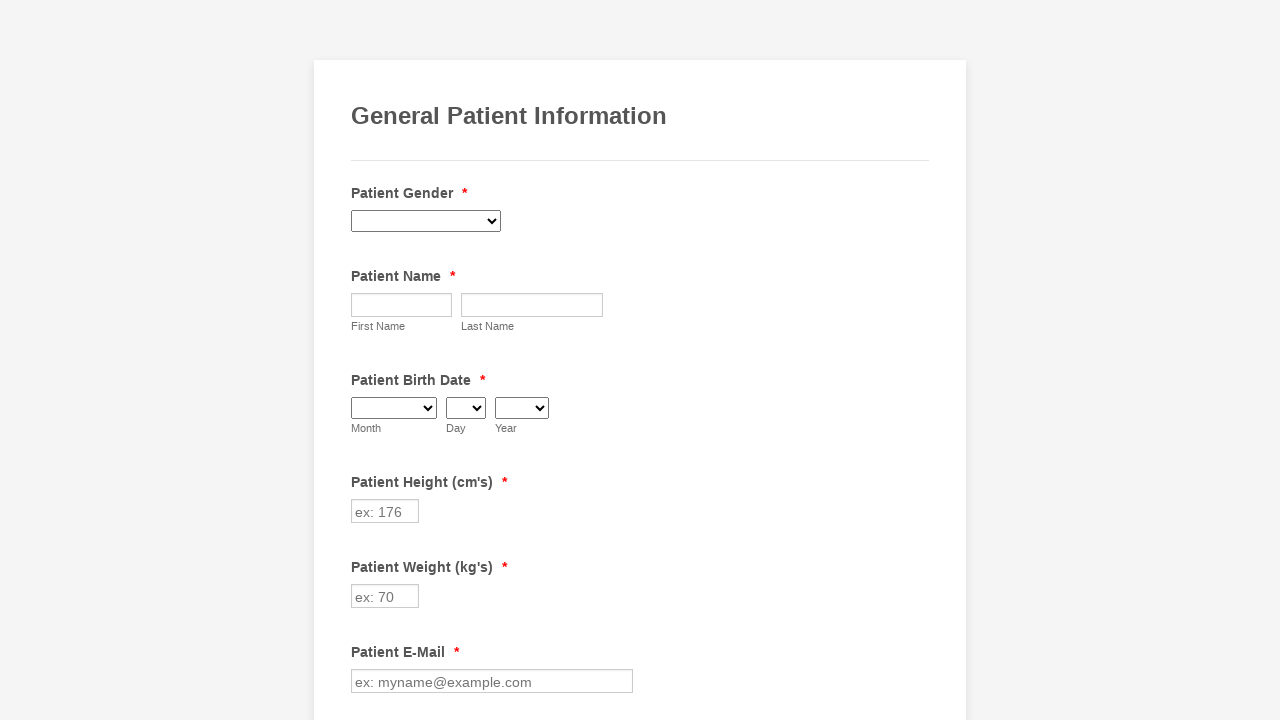

Found 29 checkboxes total
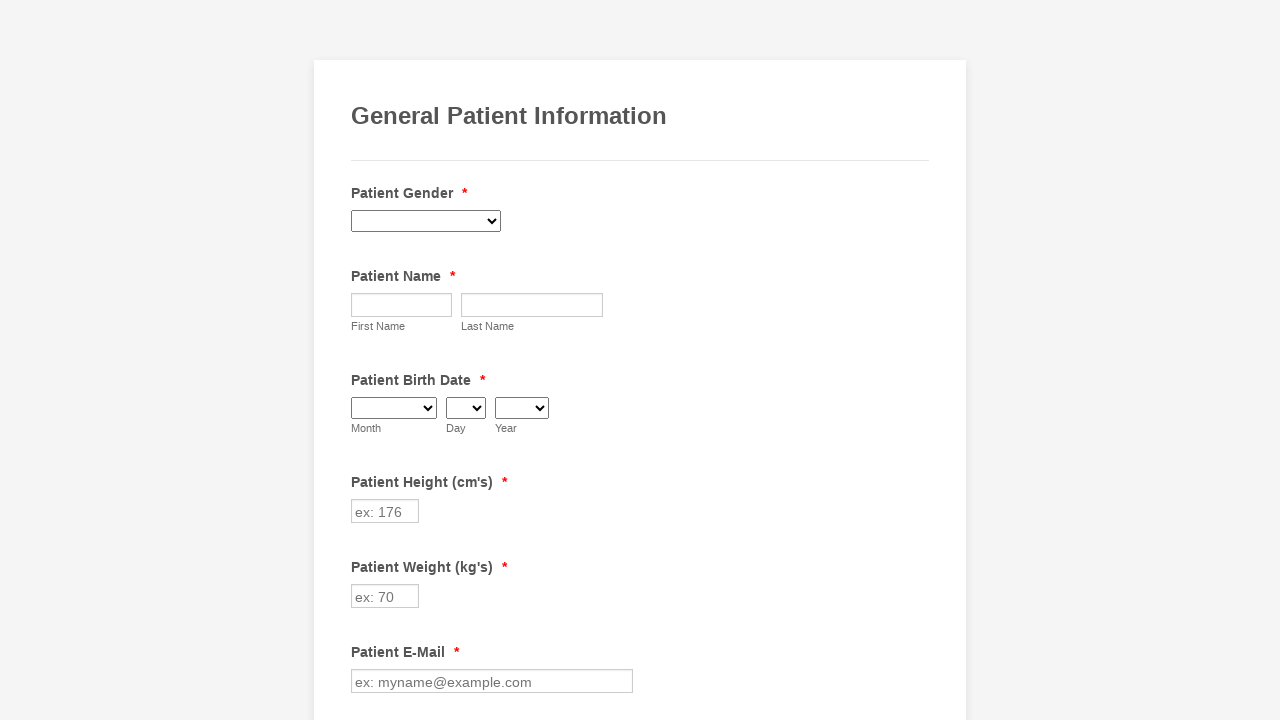

Located checkbox 1 of 29
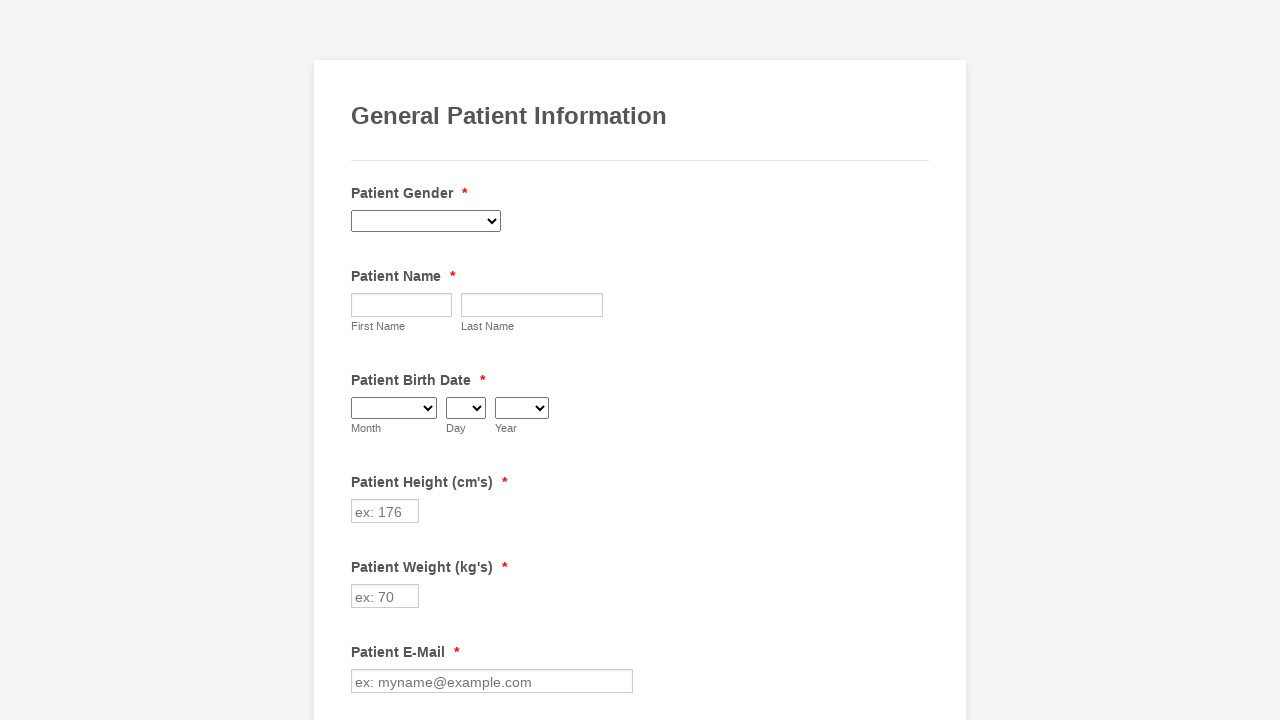

Clicked checkbox 1 to select it at (362, 360) on input[type='checkbox'] >> nth=0
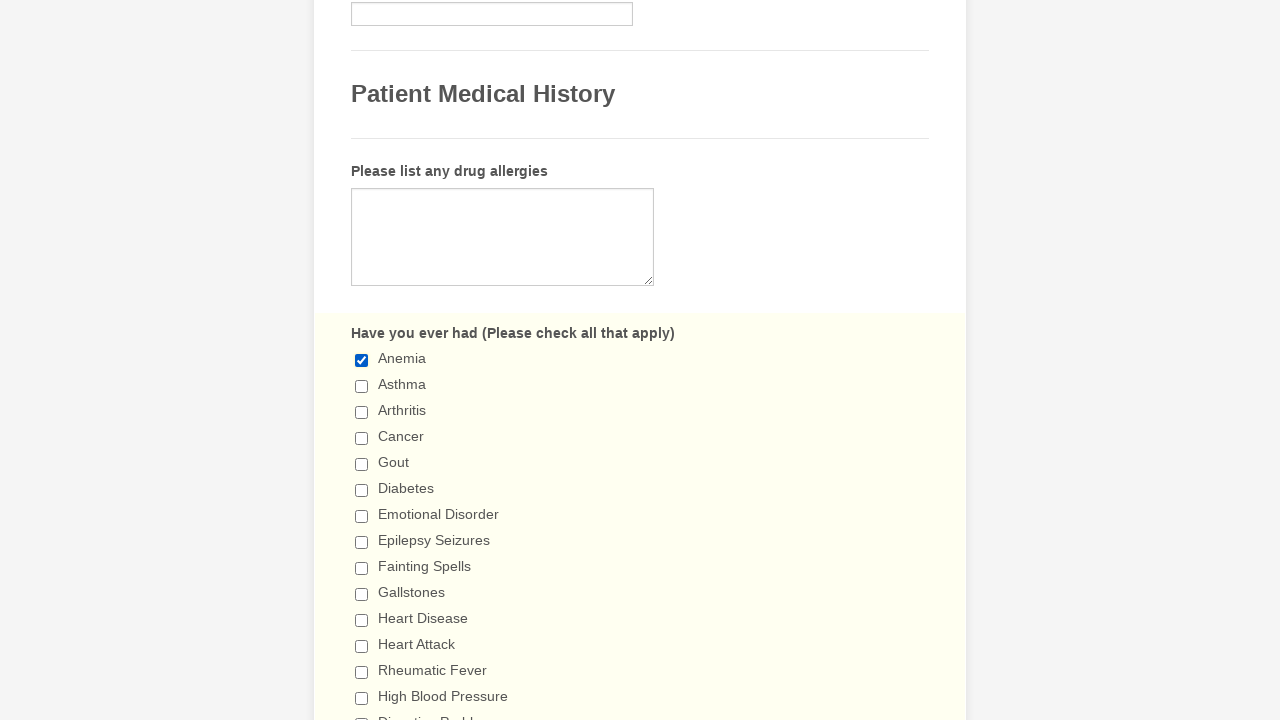

Located checkbox 2 of 29
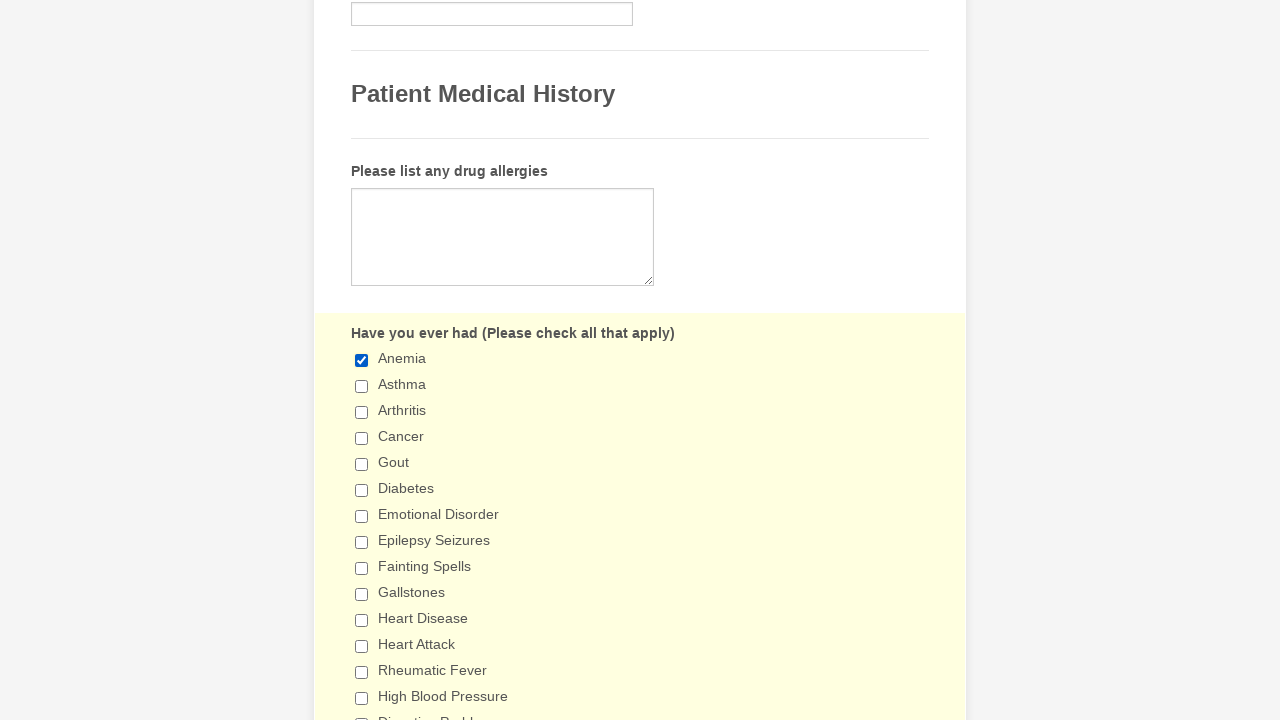

Clicked checkbox 2 to select it at (362, 386) on input[type='checkbox'] >> nth=1
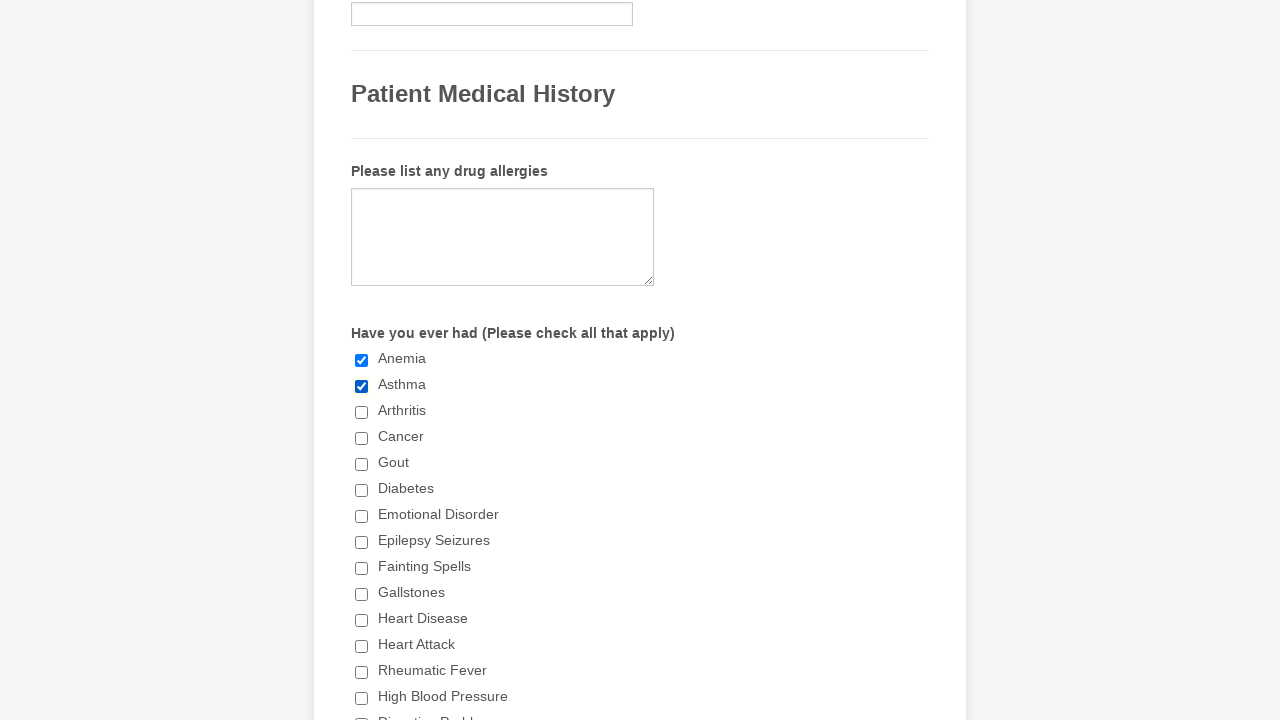

Located checkbox 3 of 29
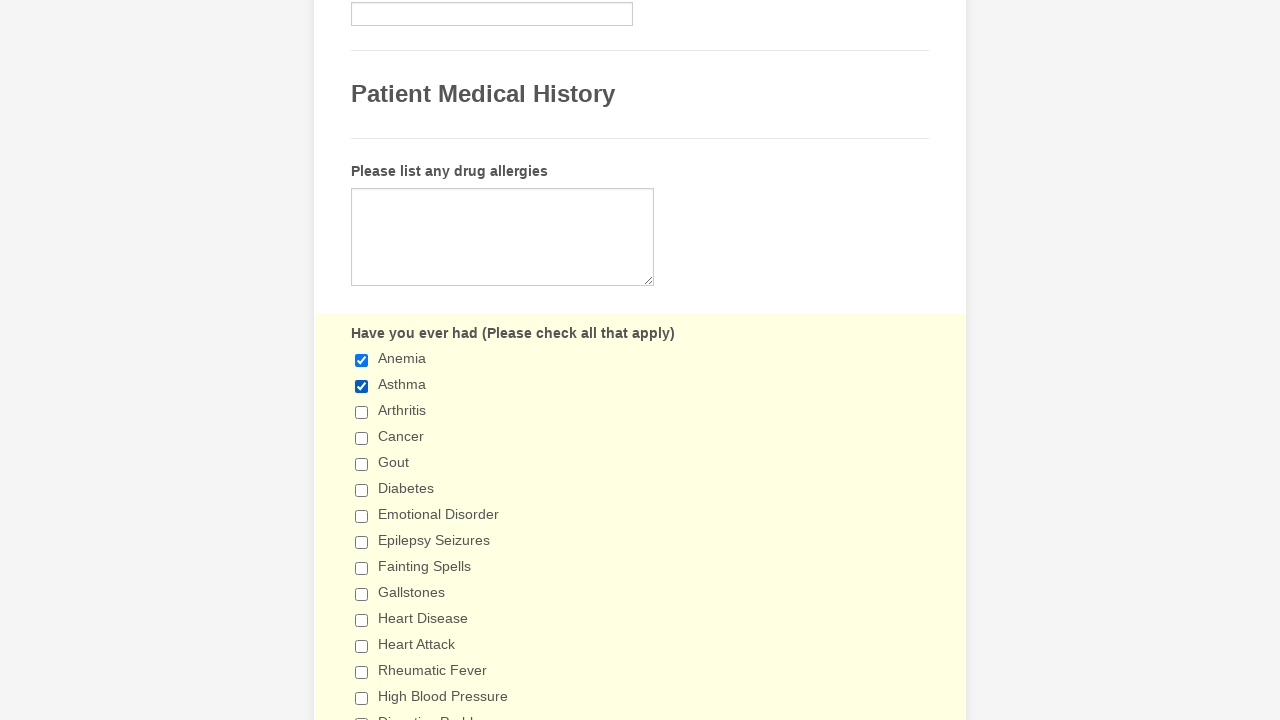

Clicked checkbox 3 to select it at (362, 412) on input[type='checkbox'] >> nth=2
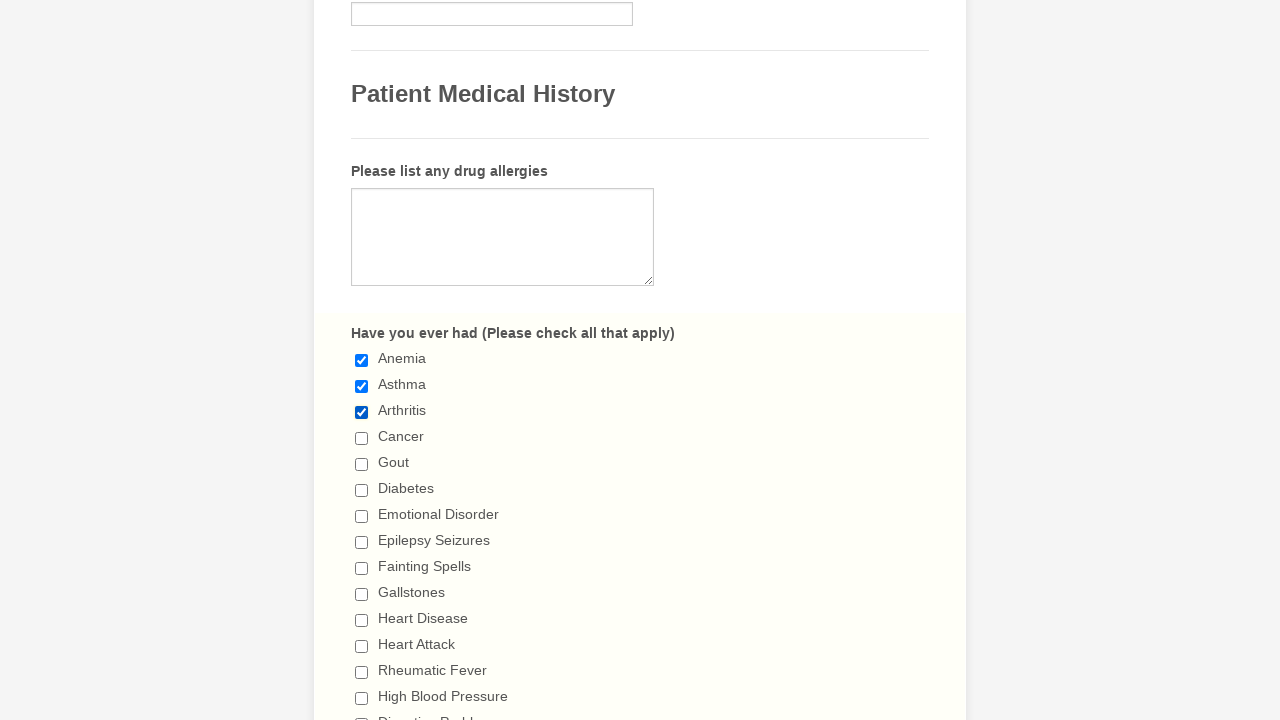

Located checkbox 4 of 29
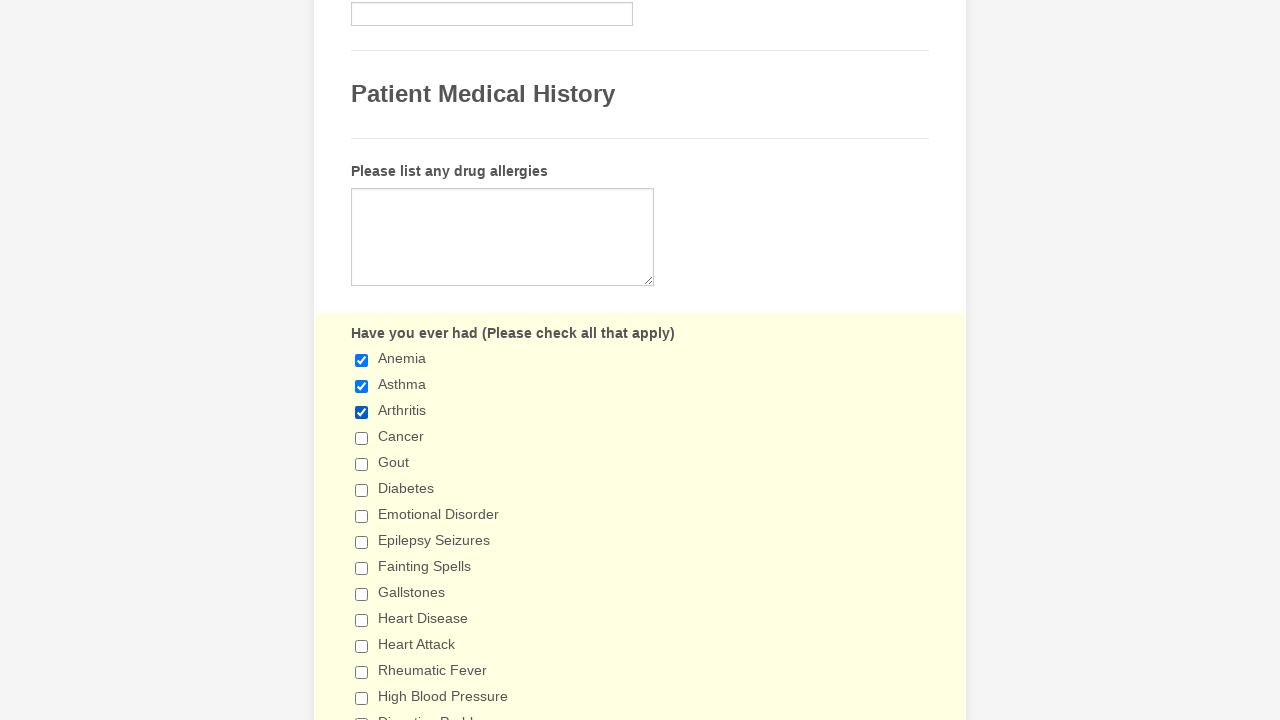

Clicked checkbox 4 to select it at (362, 438) on input[type='checkbox'] >> nth=3
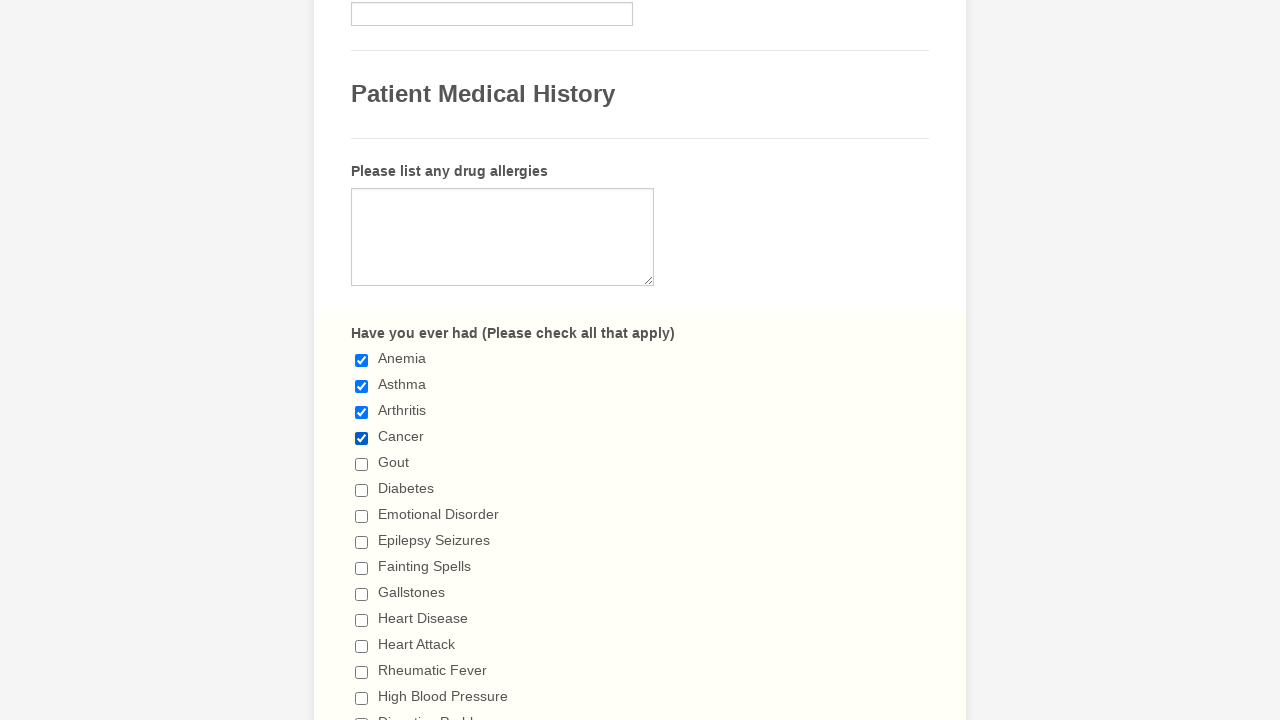

Located checkbox 5 of 29
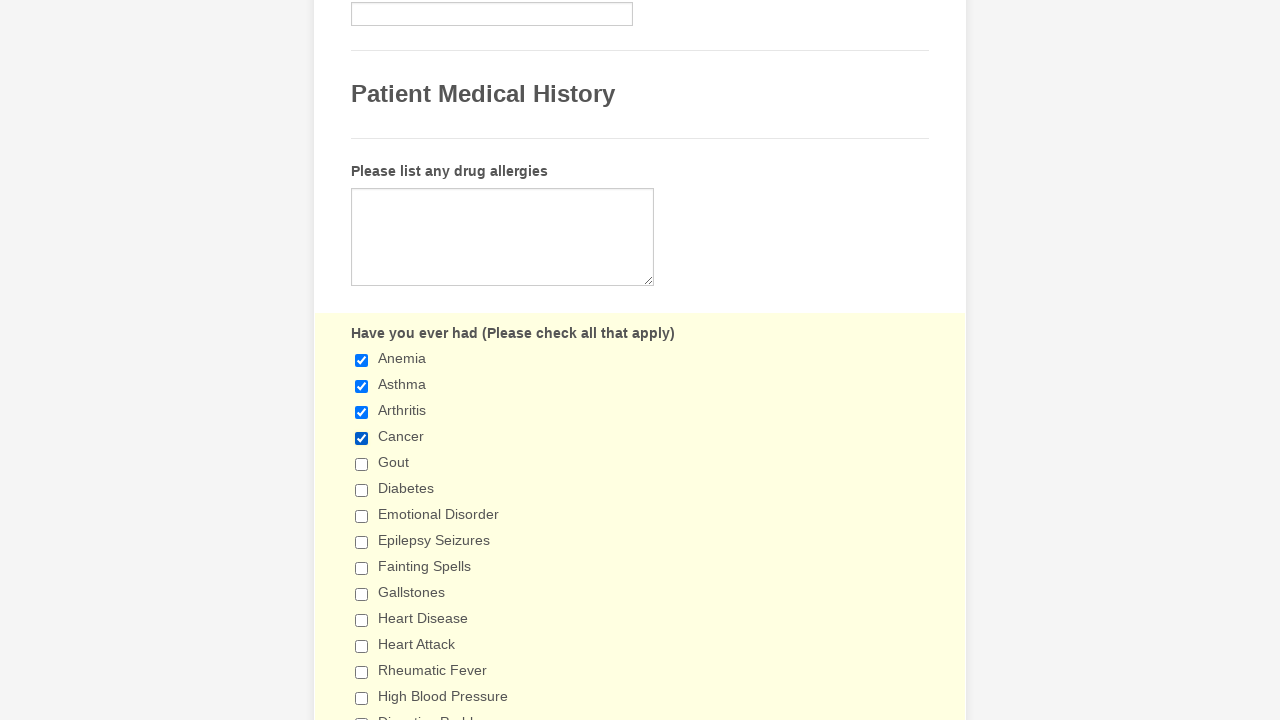

Clicked checkbox 5 to select it at (362, 464) on input[type='checkbox'] >> nth=4
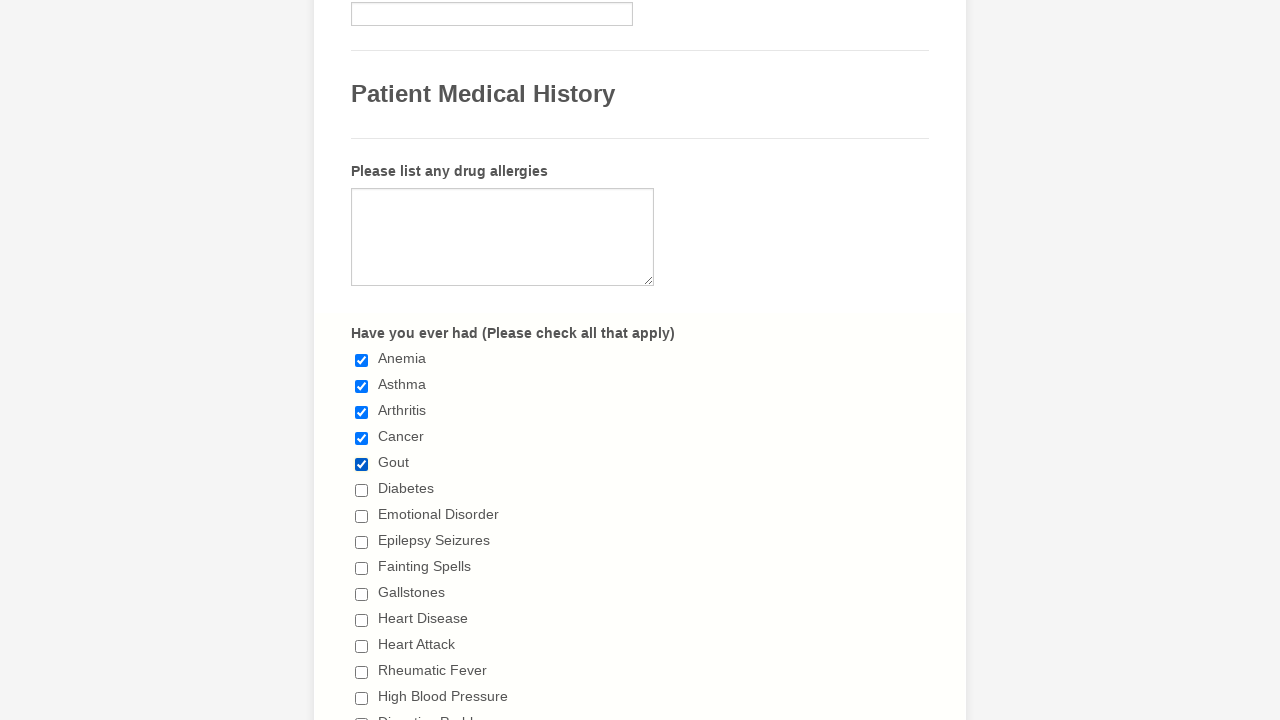

Located checkbox 6 of 29
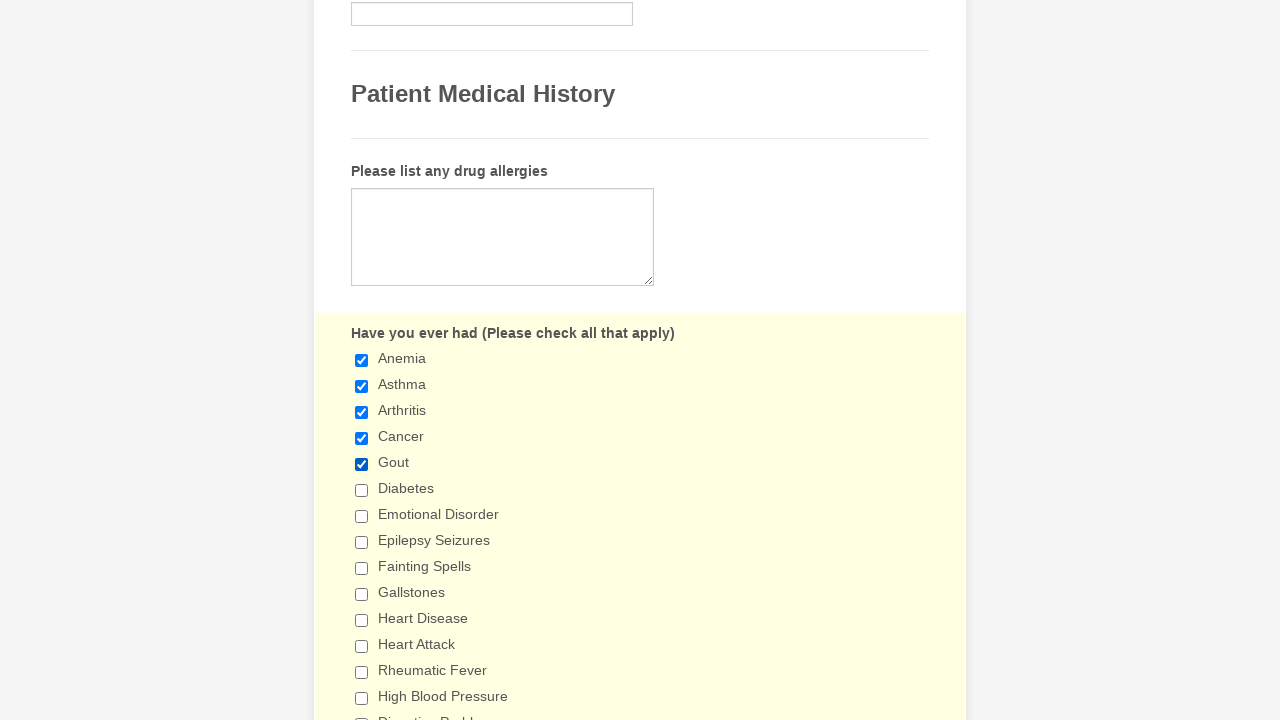

Clicked checkbox 6 to select it at (362, 490) on input[type='checkbox'] >> nth=5
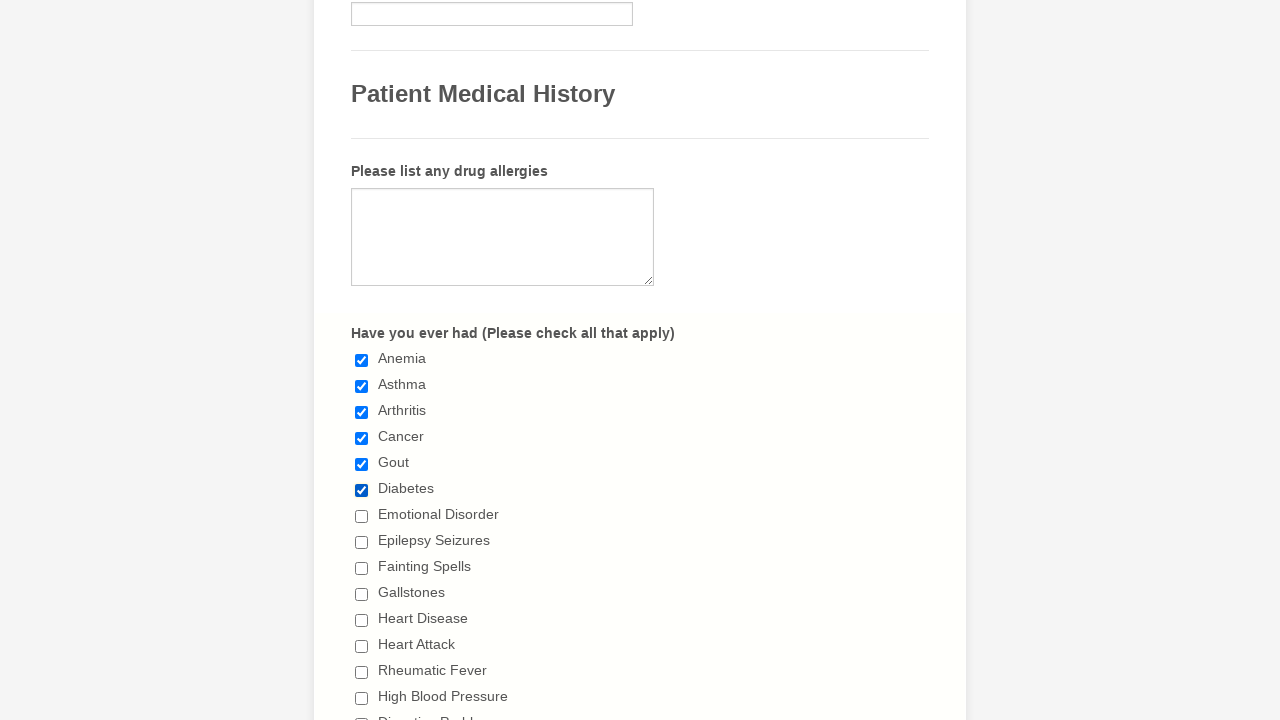

Located checkbox 7 of 29
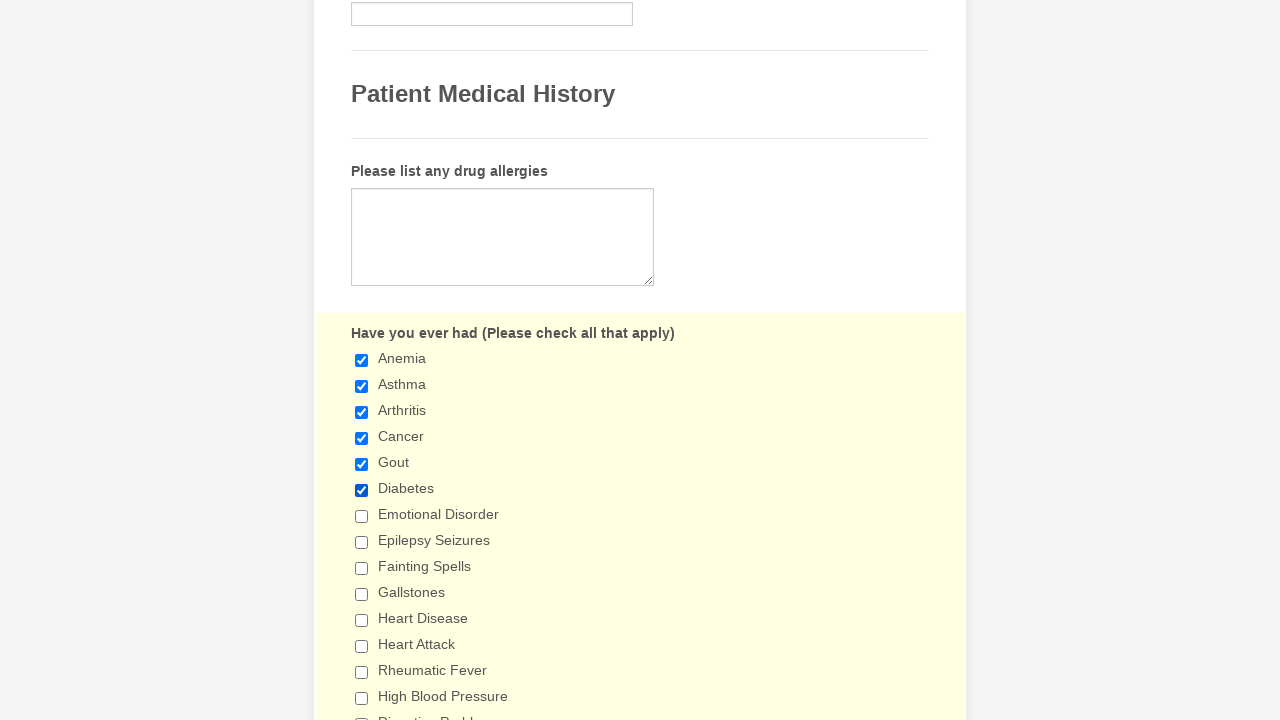

Clicked checkbox 7 to select it at (362, 516) on input[type='checkbox'] >> nth=6
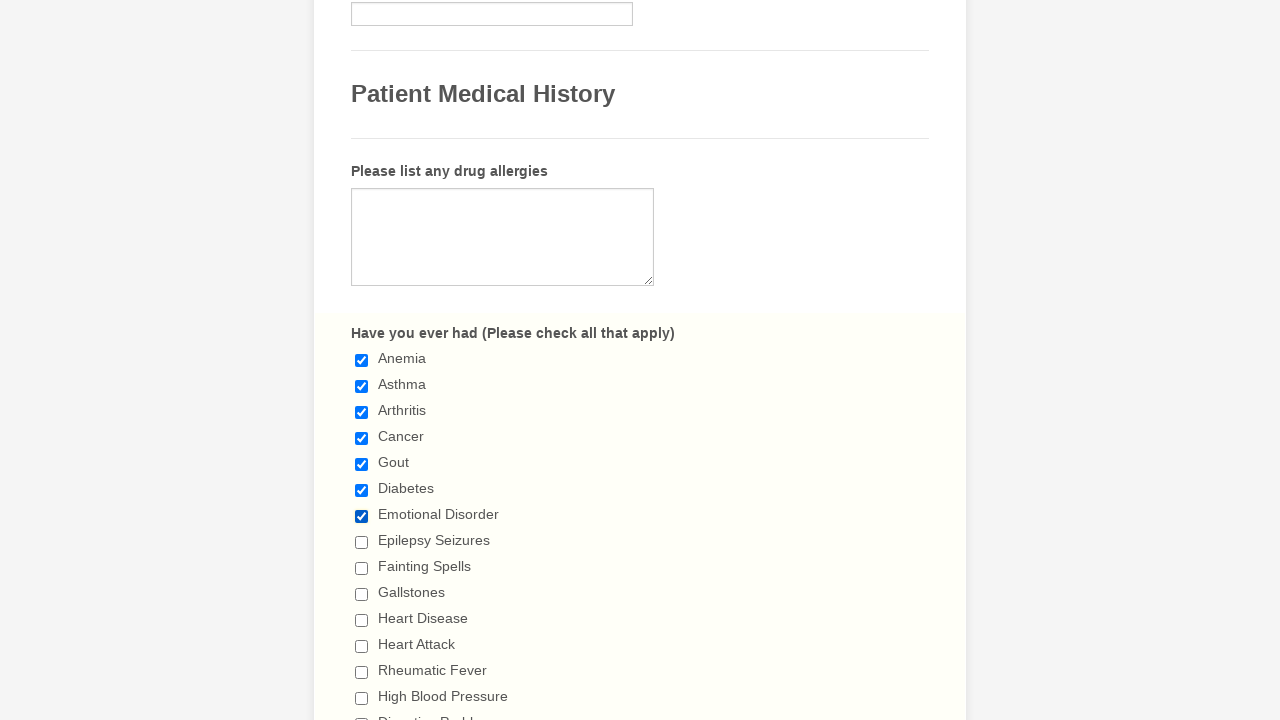

Located checkbox 8 of 29
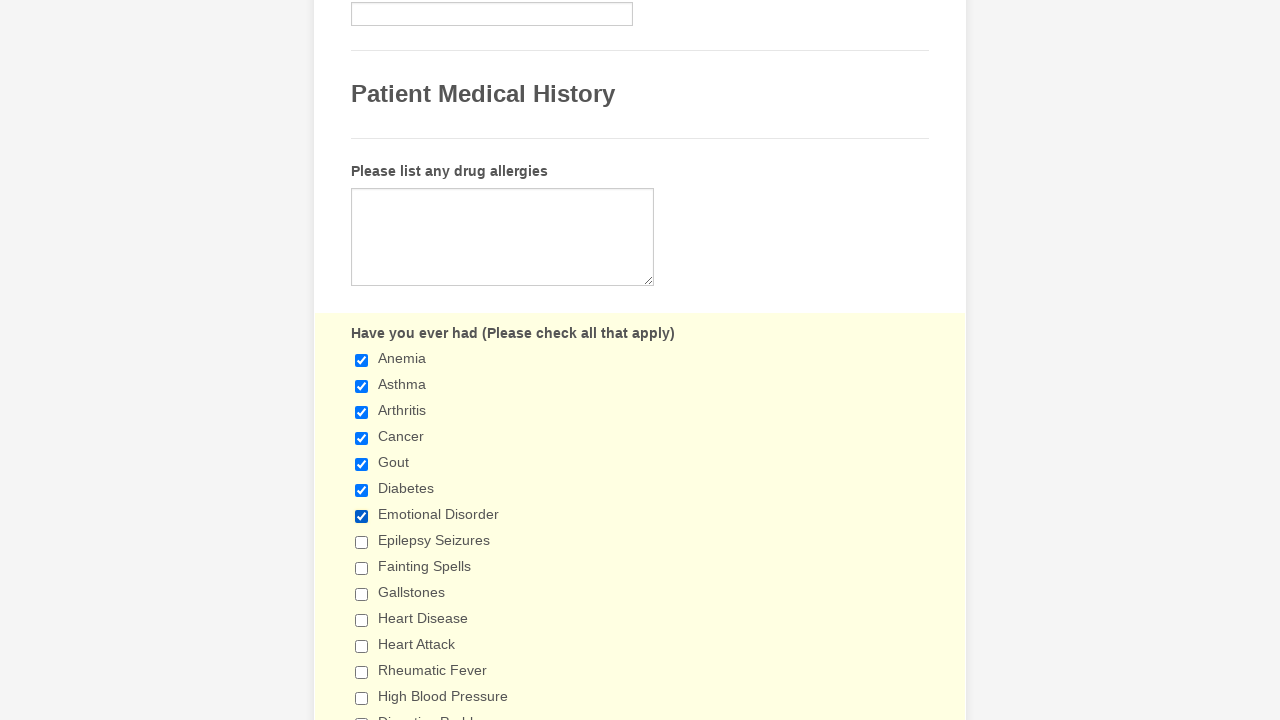

Clicked checkbox 8 to select it at (362, 542) on input[type='checkbox'] >> nth=7
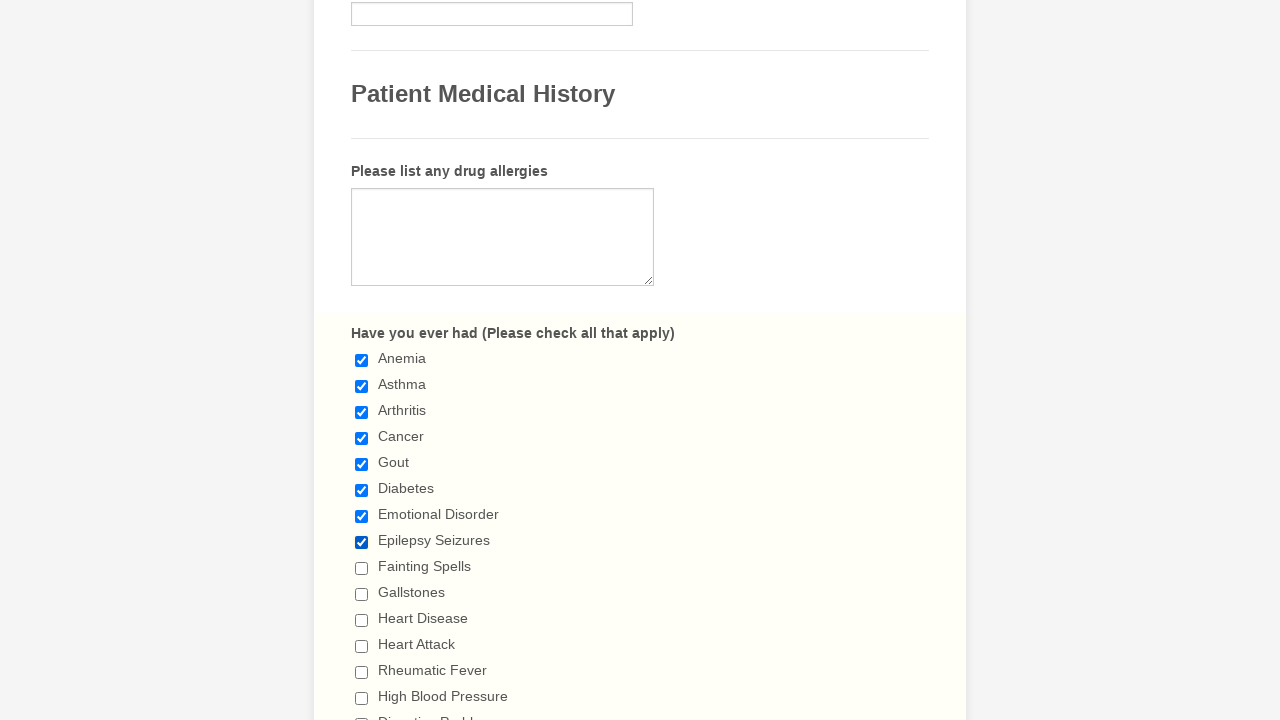

Located checkbox 9 of 29
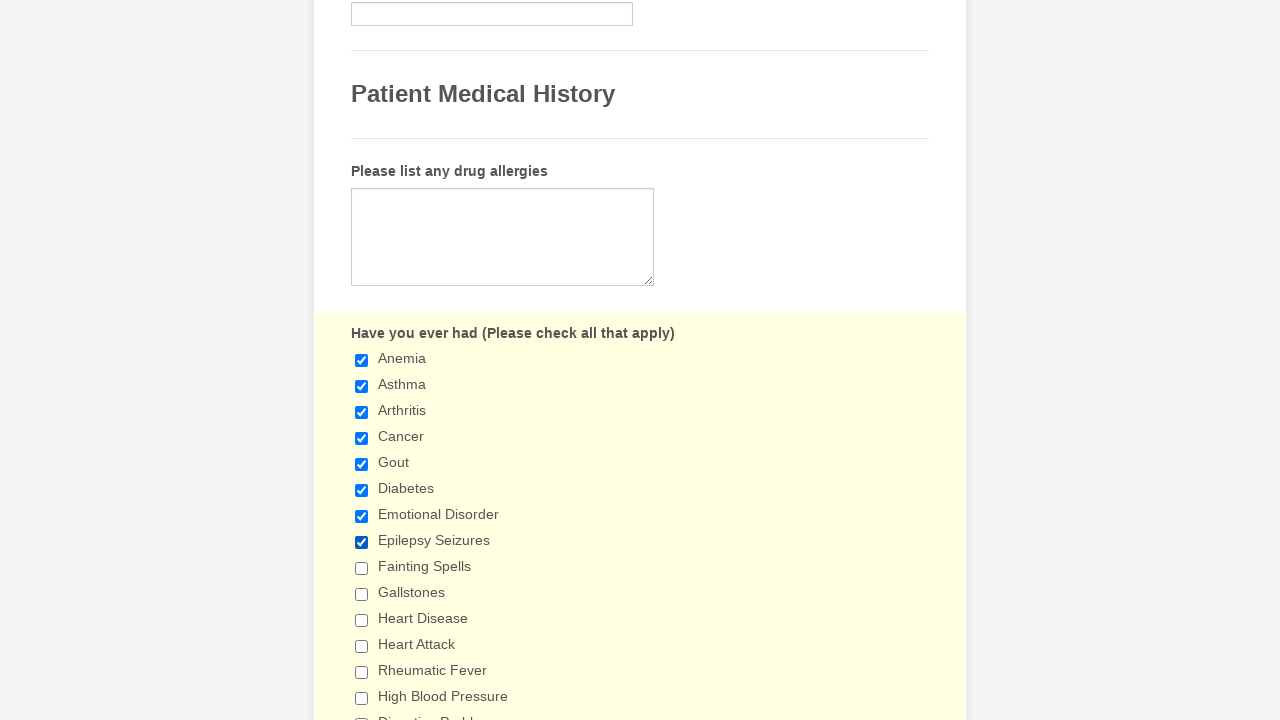

Clicked checkbox 9 to select it at (362, 568) on input[type='checkbox'] >> nth=8
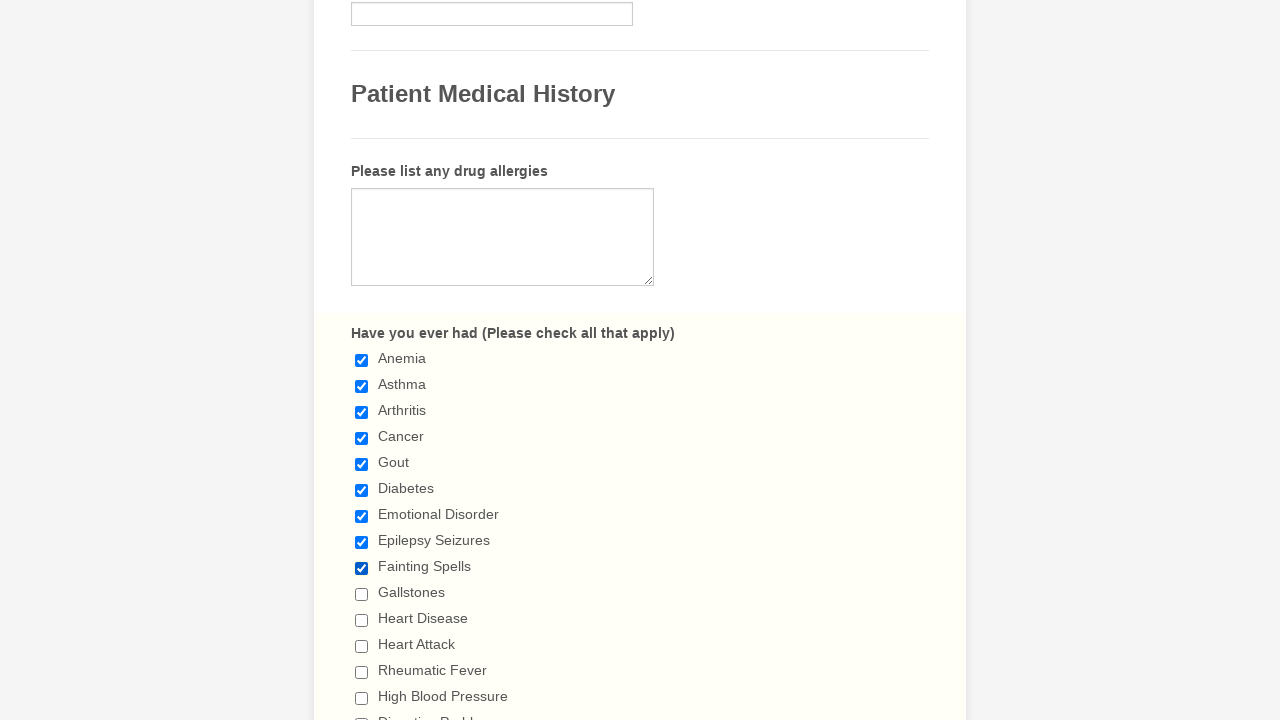

Located checkbox 10 of 29
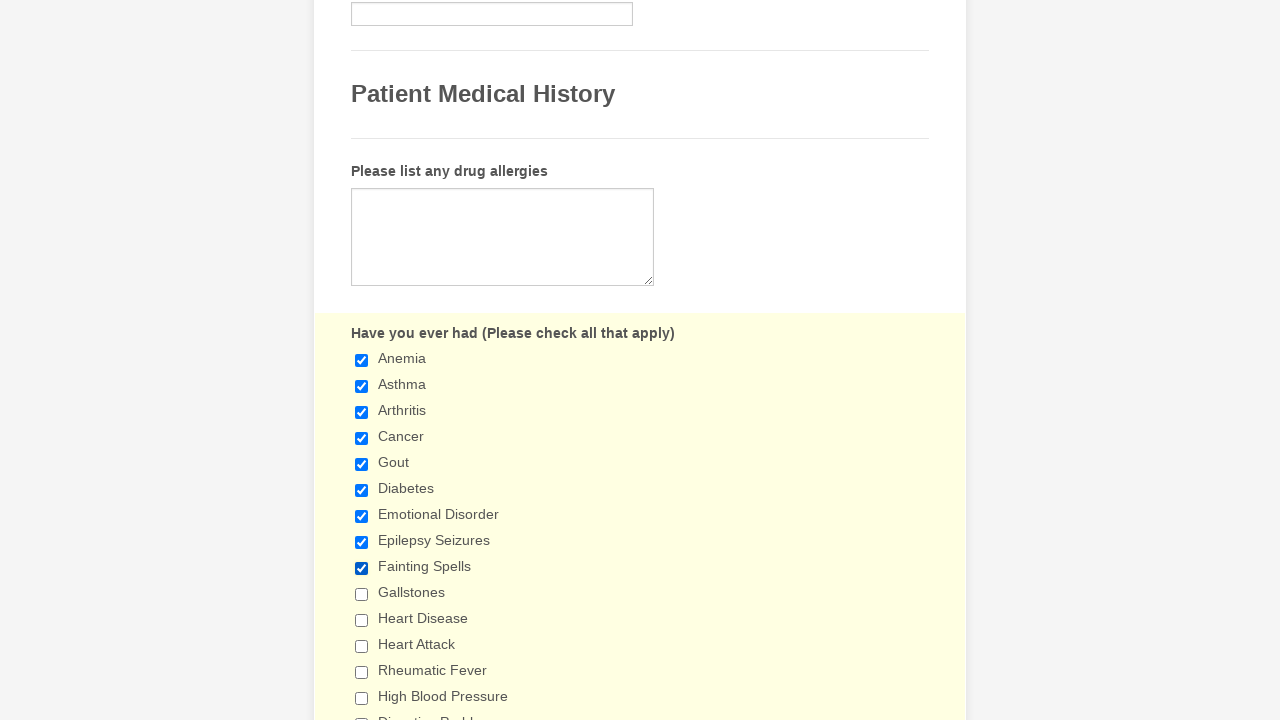

Clicked checkbox 10 to select it at (362, 594) on input[type='checkbox'] >> nth=9
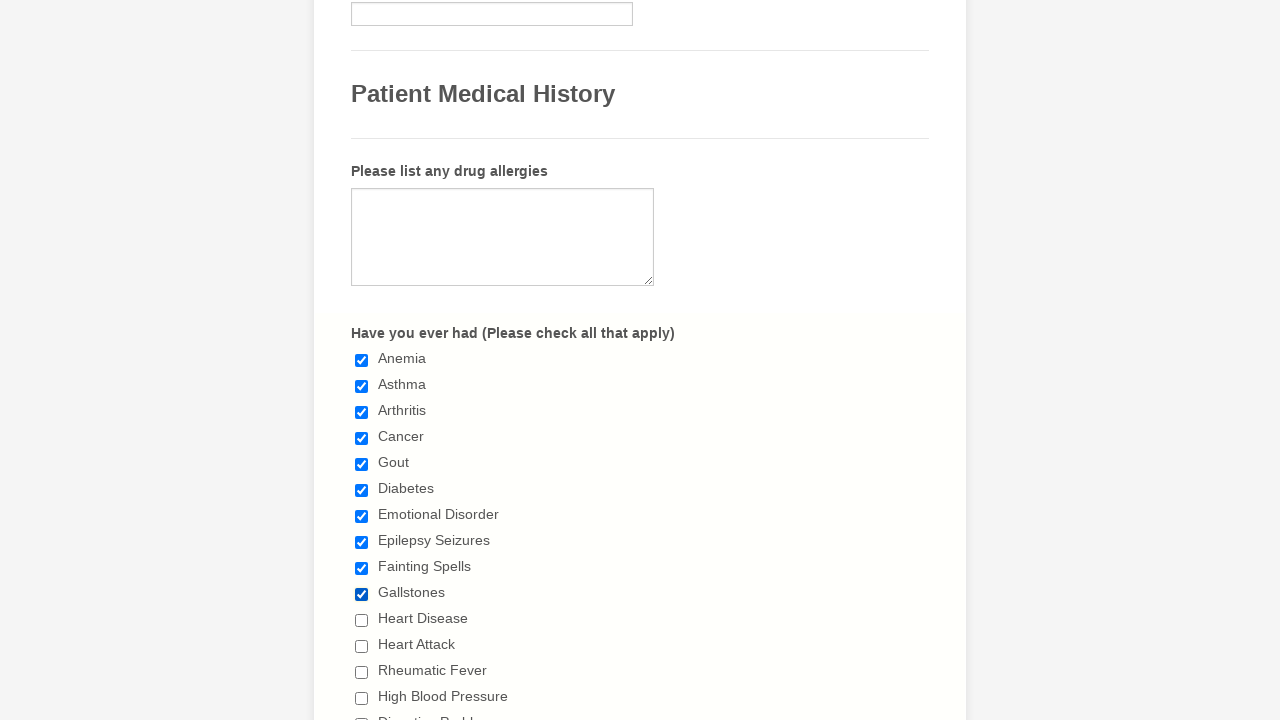

Located checkbox 11 of 29
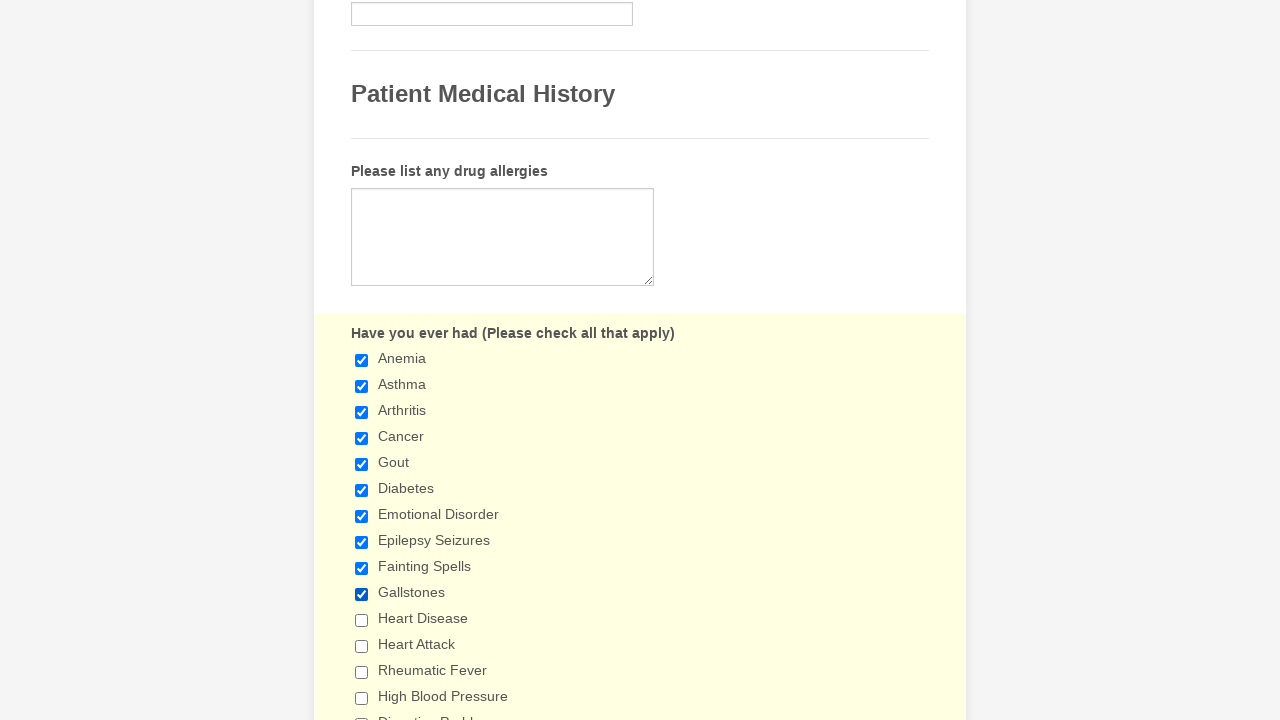

Clicked checkbox 11 to select it at (362, 620) on input[type='checkbox'] >> nth=10
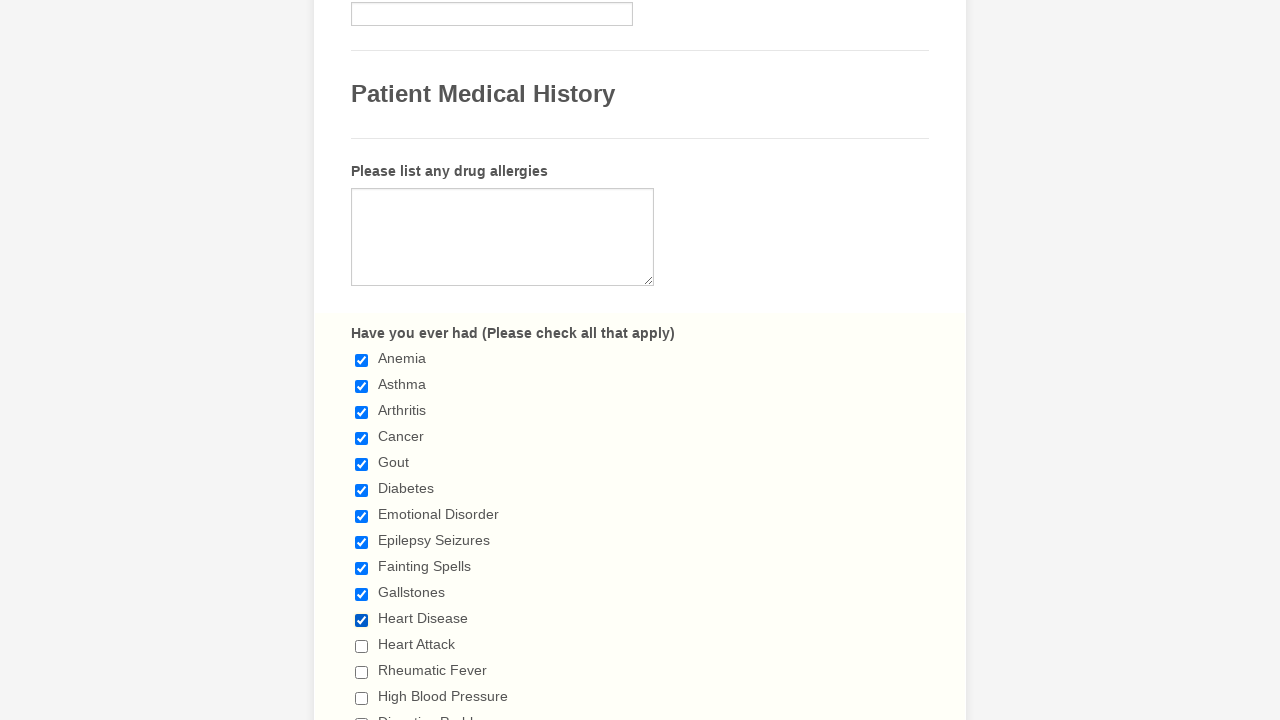

Located checkbox 12 of 29
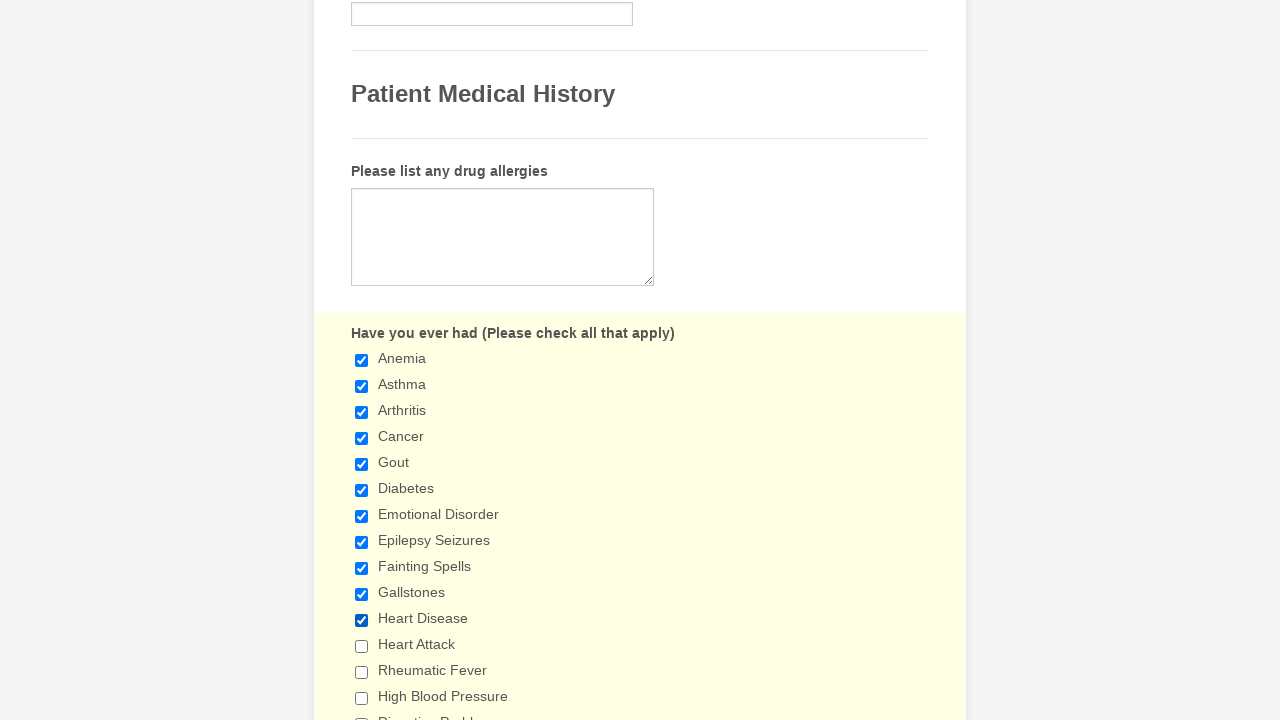

Clicked checkbox 12 to select it at (362, 646) on input[type='checkbox'] >> nth=11
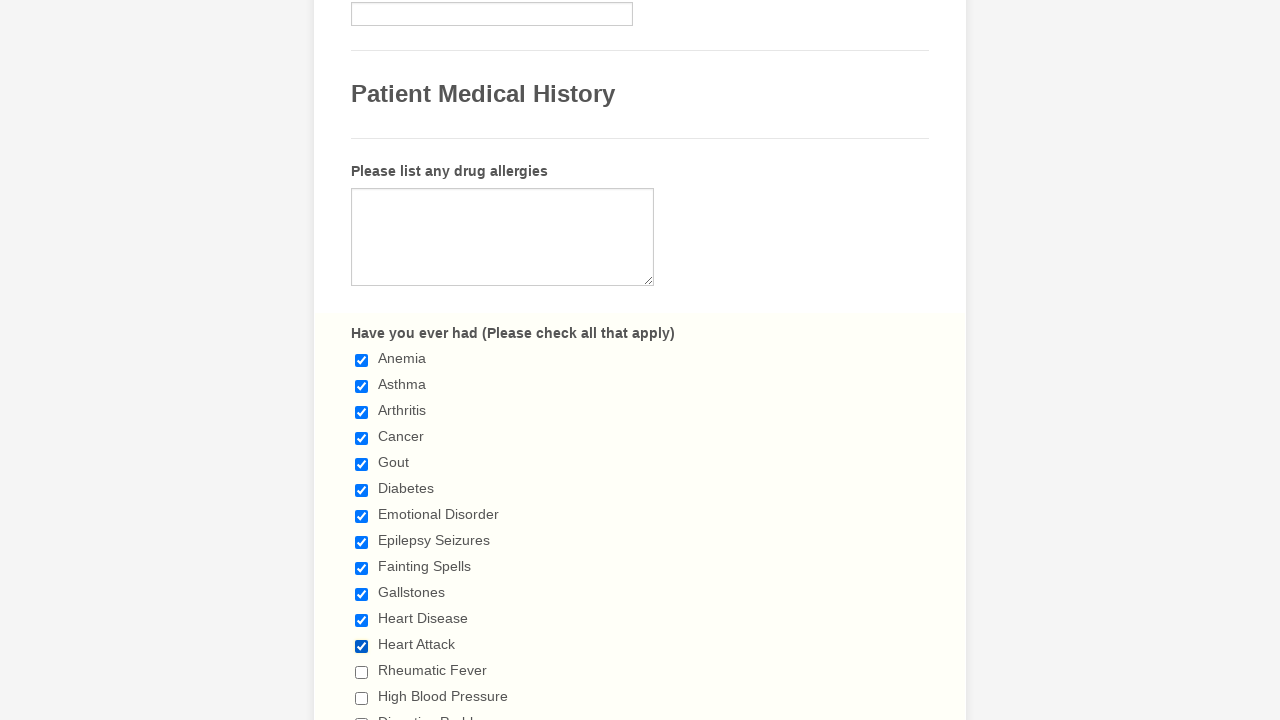

Located checkbox 13 of 29
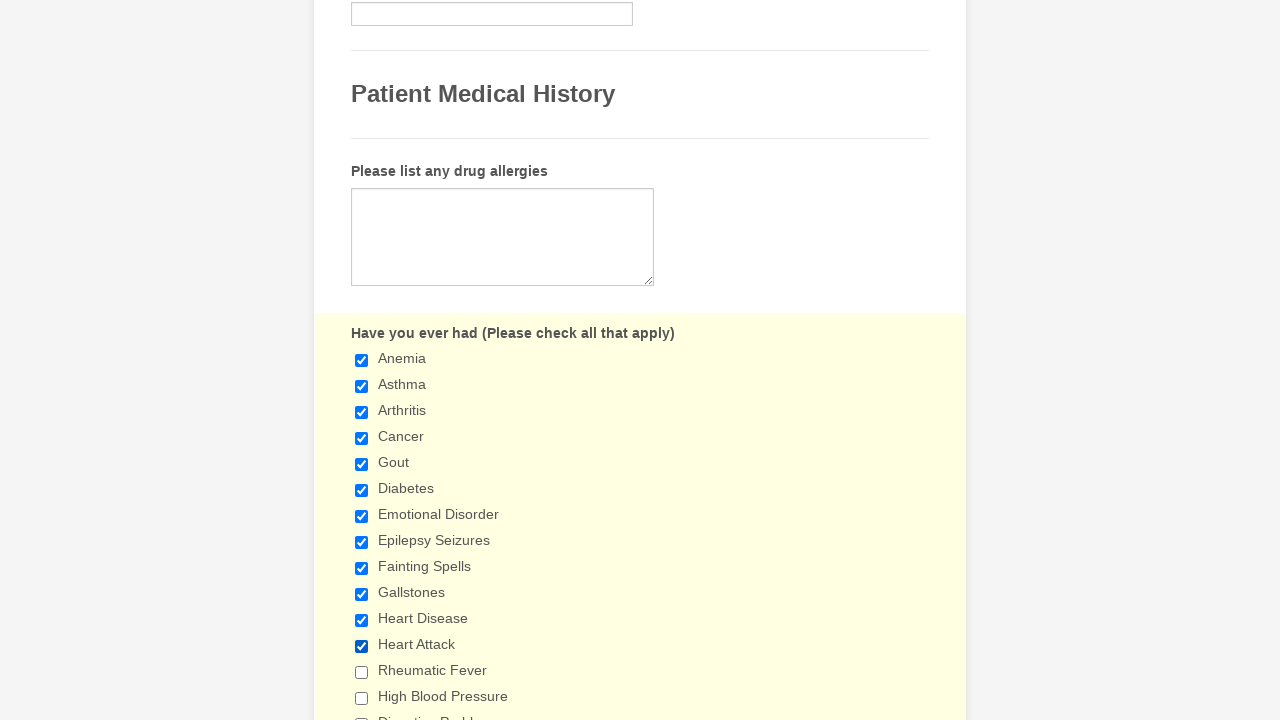

Clicked checkbox 13 to select it at (362, 672) on input[type='checkbox'] >> nth=12
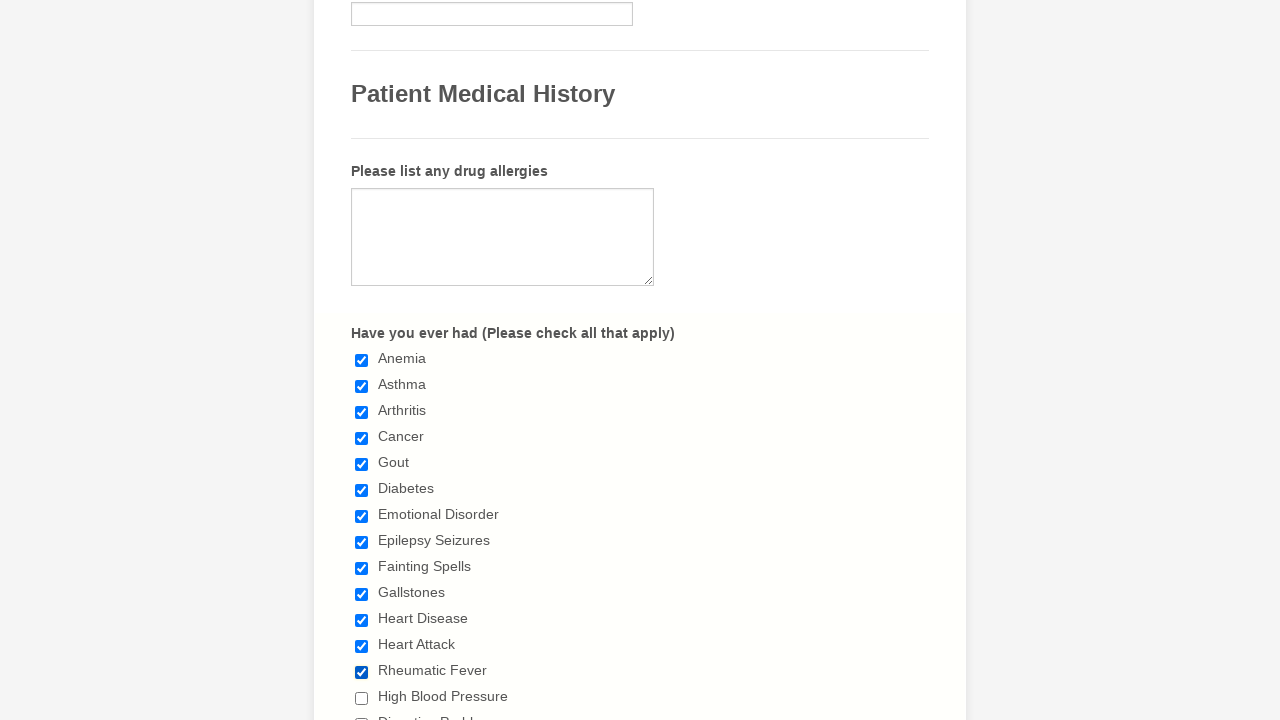

Located checkbox 14 of 29
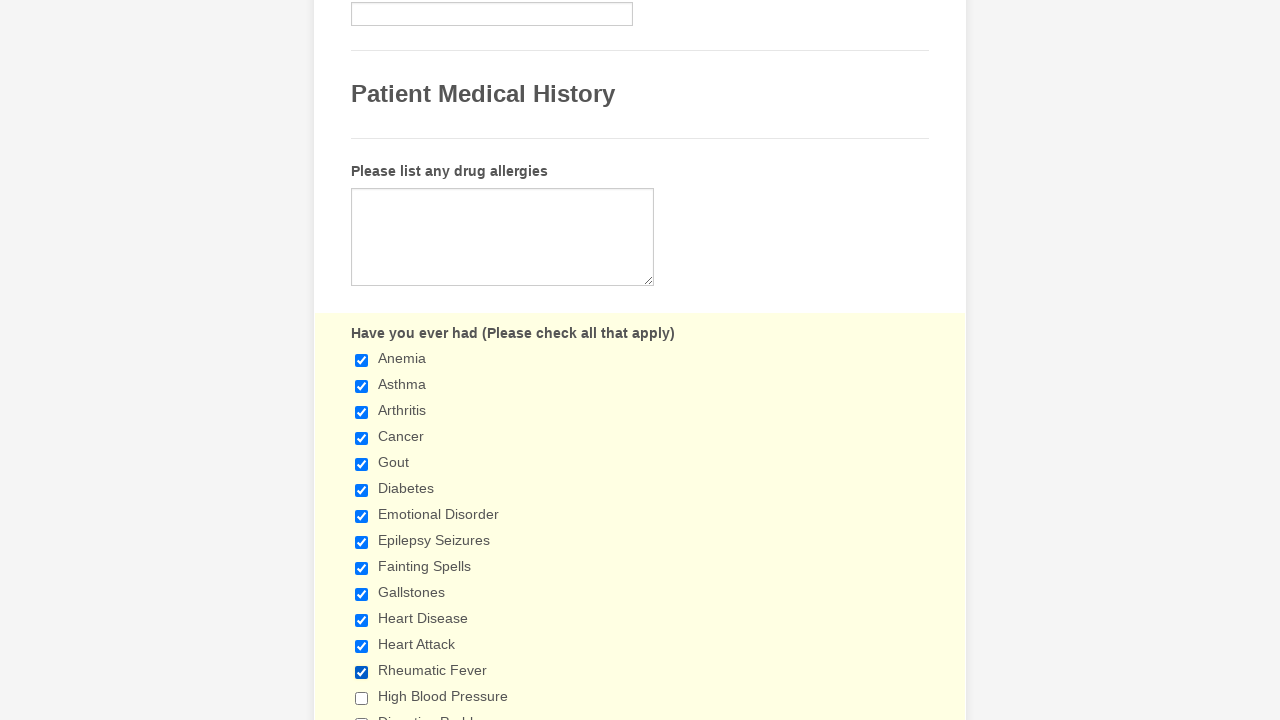

Clicked checkbox 14 to select it at (362, 698) on input[type='checkbox'] >> nth=13
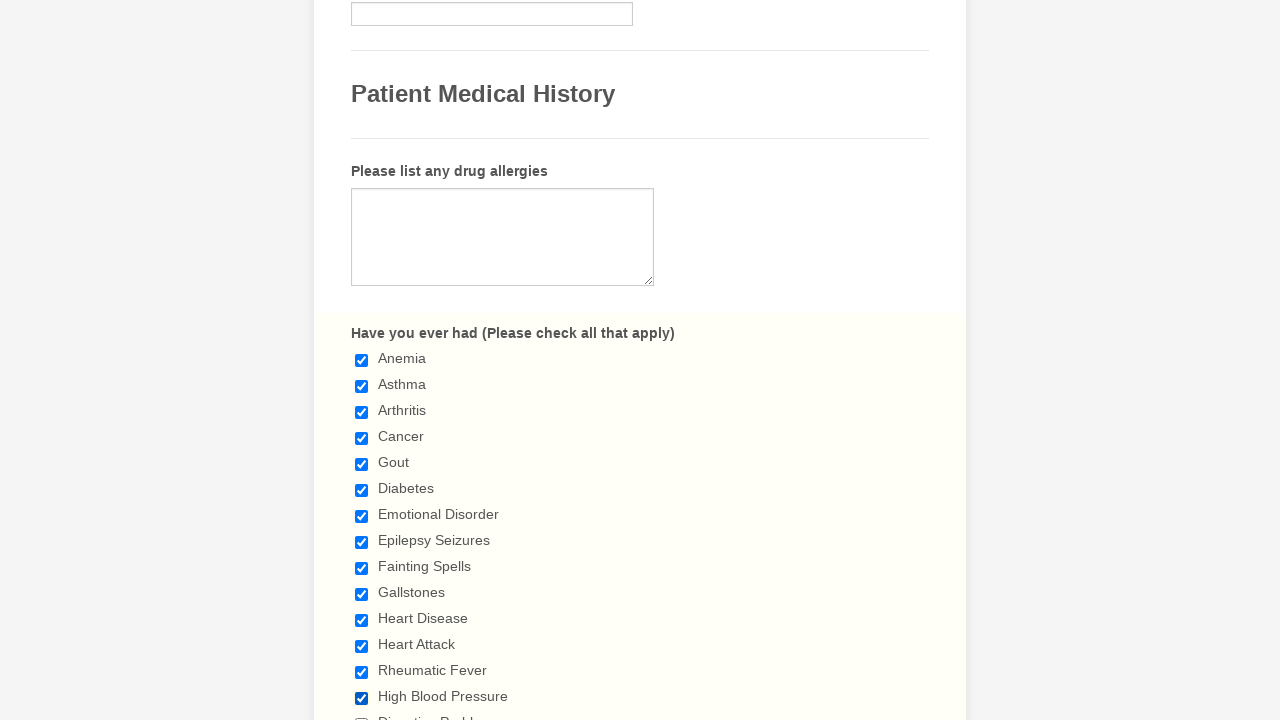

Located checkbox 15 of 29
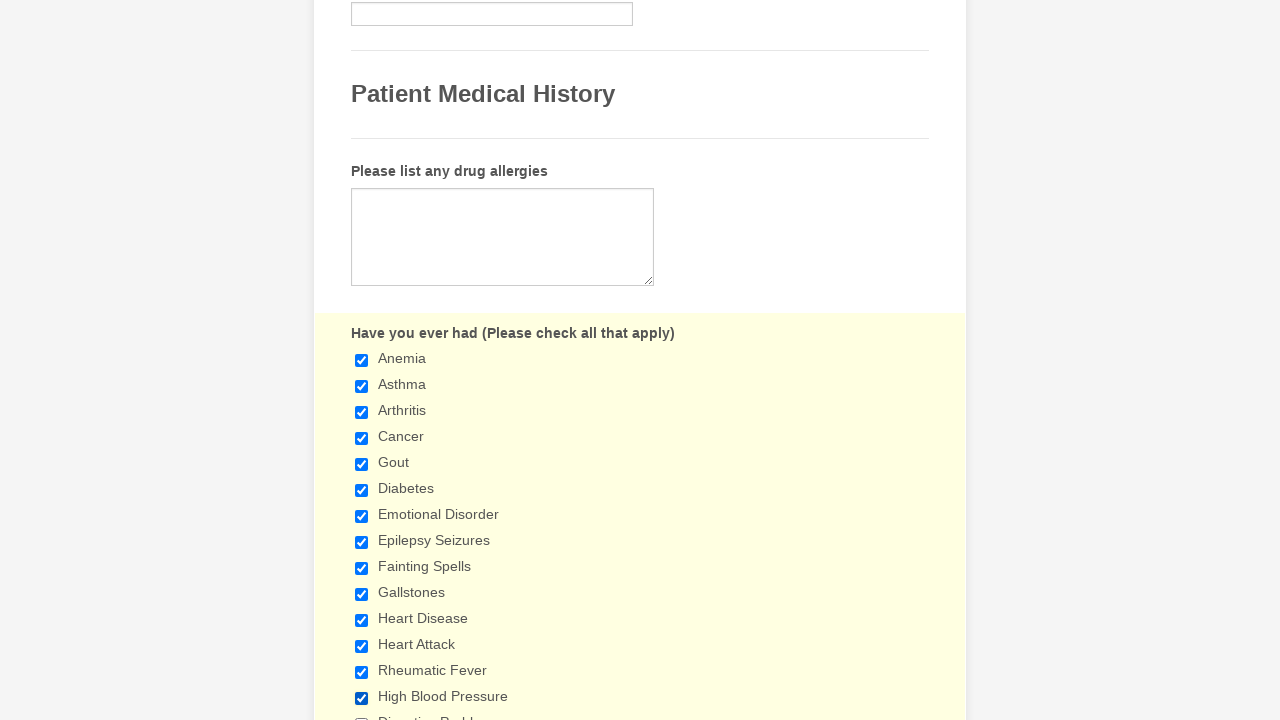

Clicked checkbox 15 to select it at (362, 714) on input[type='checkbox'] >> nth=14
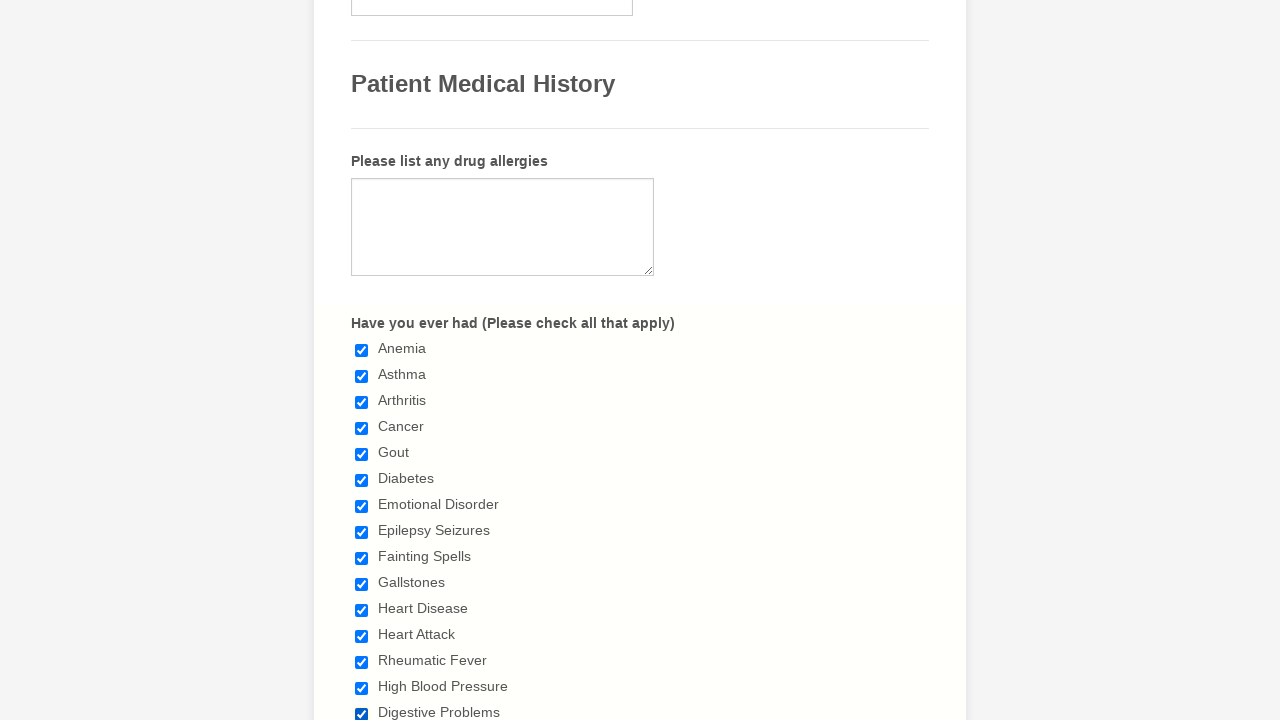

Located checkbox 16 of 29
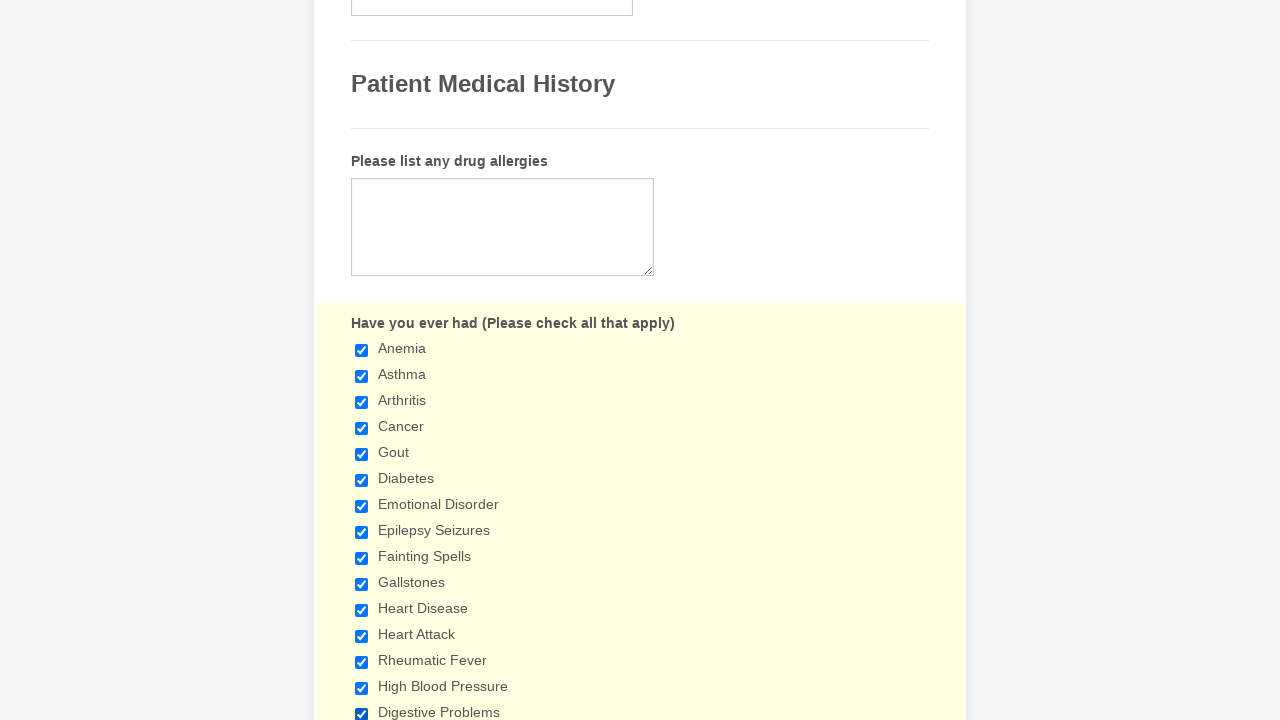

Clicked checkbox 16 to select it at (362, 360) on input[type='checkbox'] >> nth=15
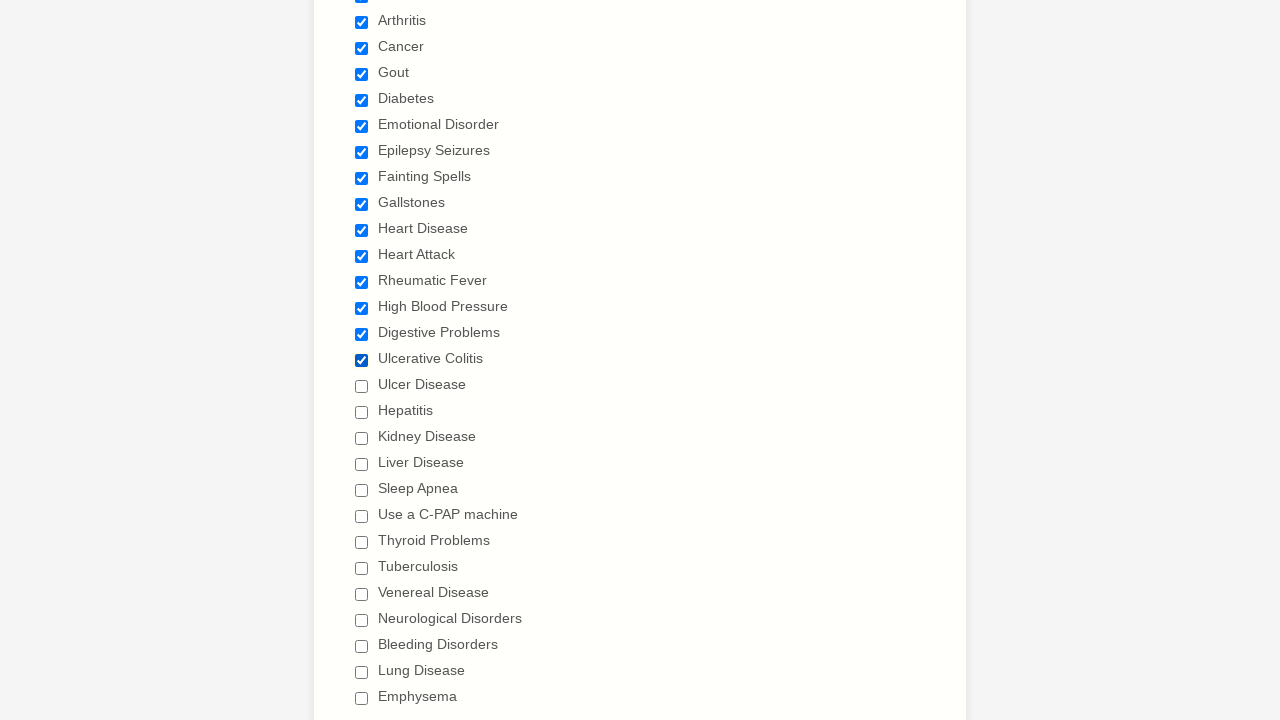

Located checkbox 17 of 29
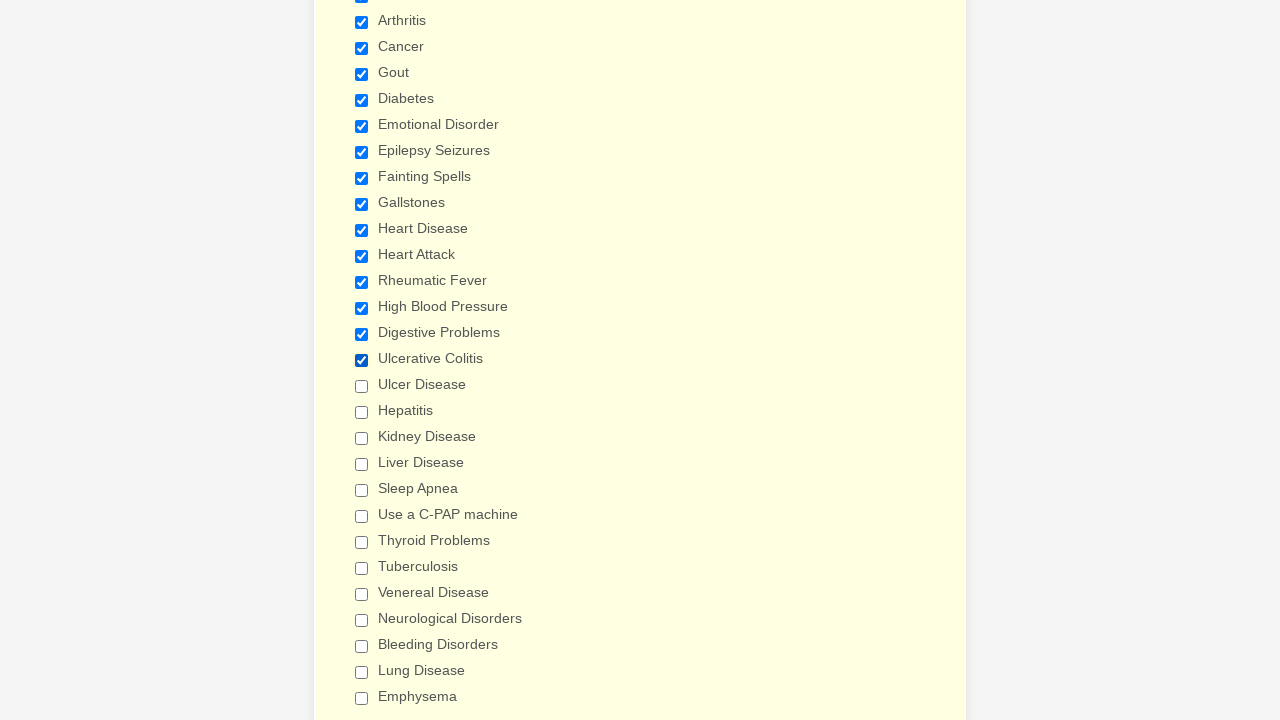

Clicked checkbox 17 to select it at (362, 386) on input[type='checkbox'] >> nth=16
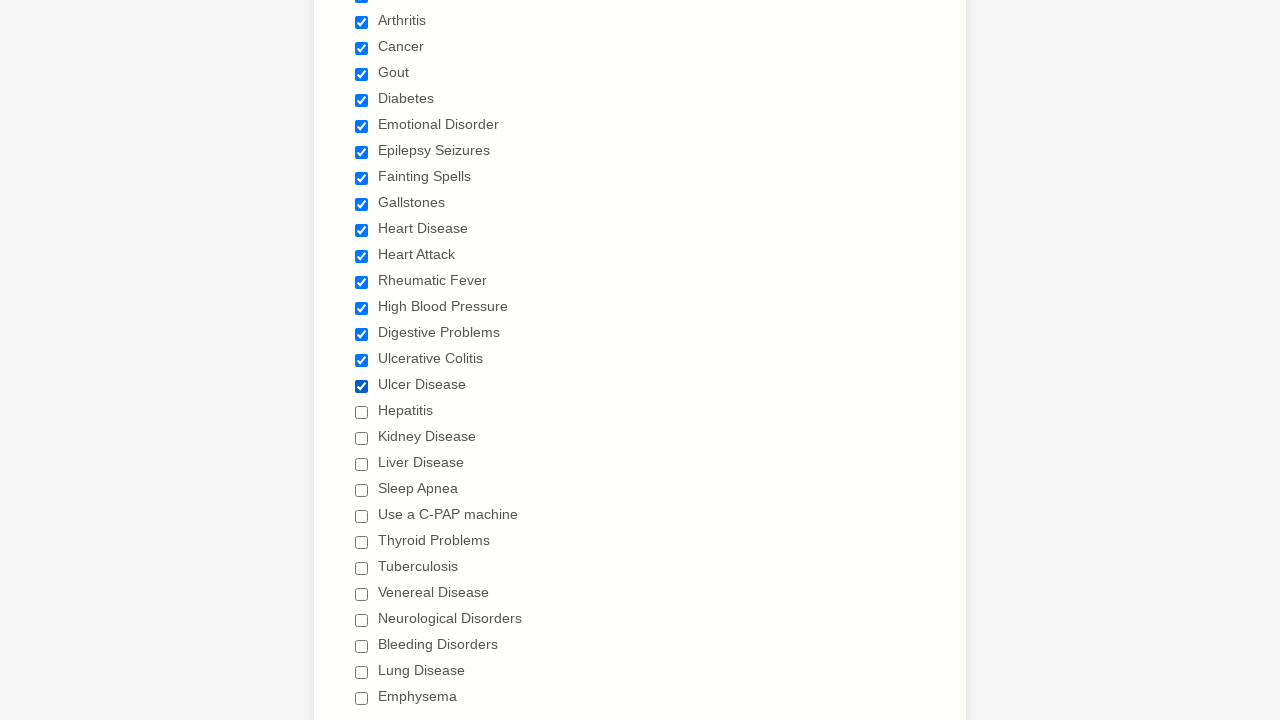

Located checkbox 18 of 29
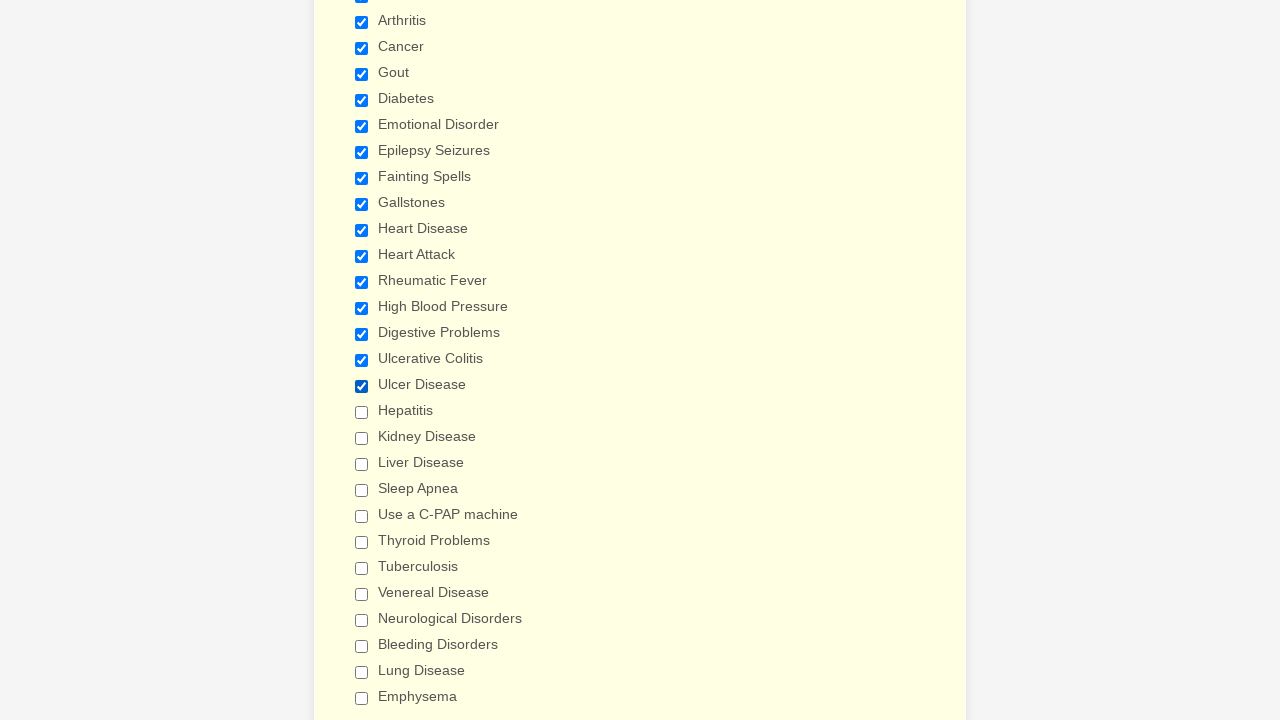

Clicked checkbox 18 to select it at (362, 412) on input[type='checkbox'] >> nth=17
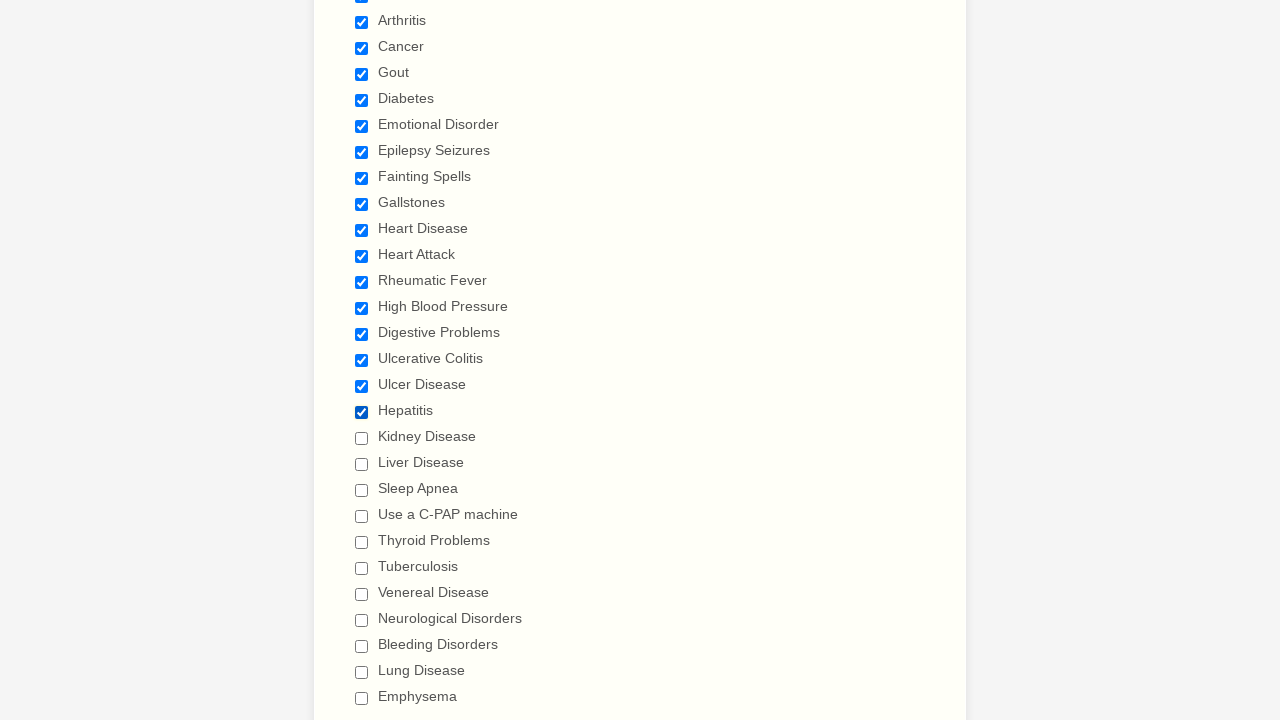

Located checkbox 19 of 29
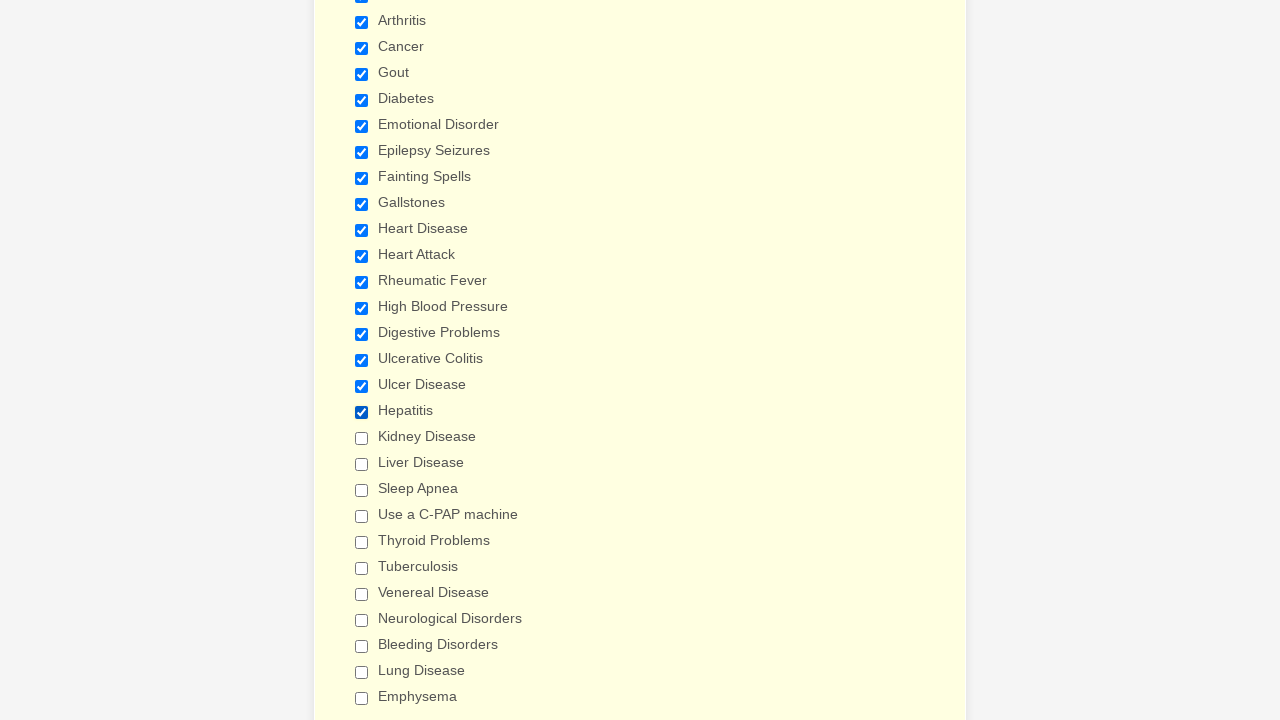

Clicked checkbox 19 to select it at (362, 438) on input[type='checkbox'] >> nth=18
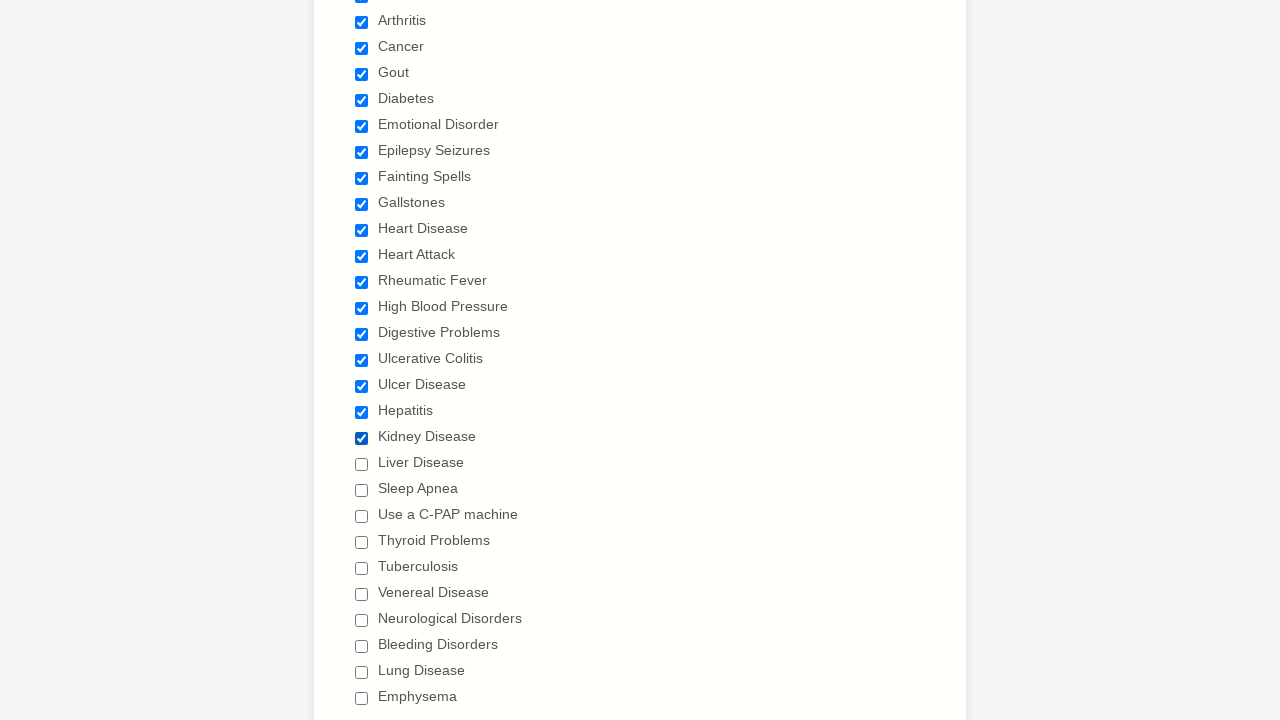

Located checkbox 20 of 29
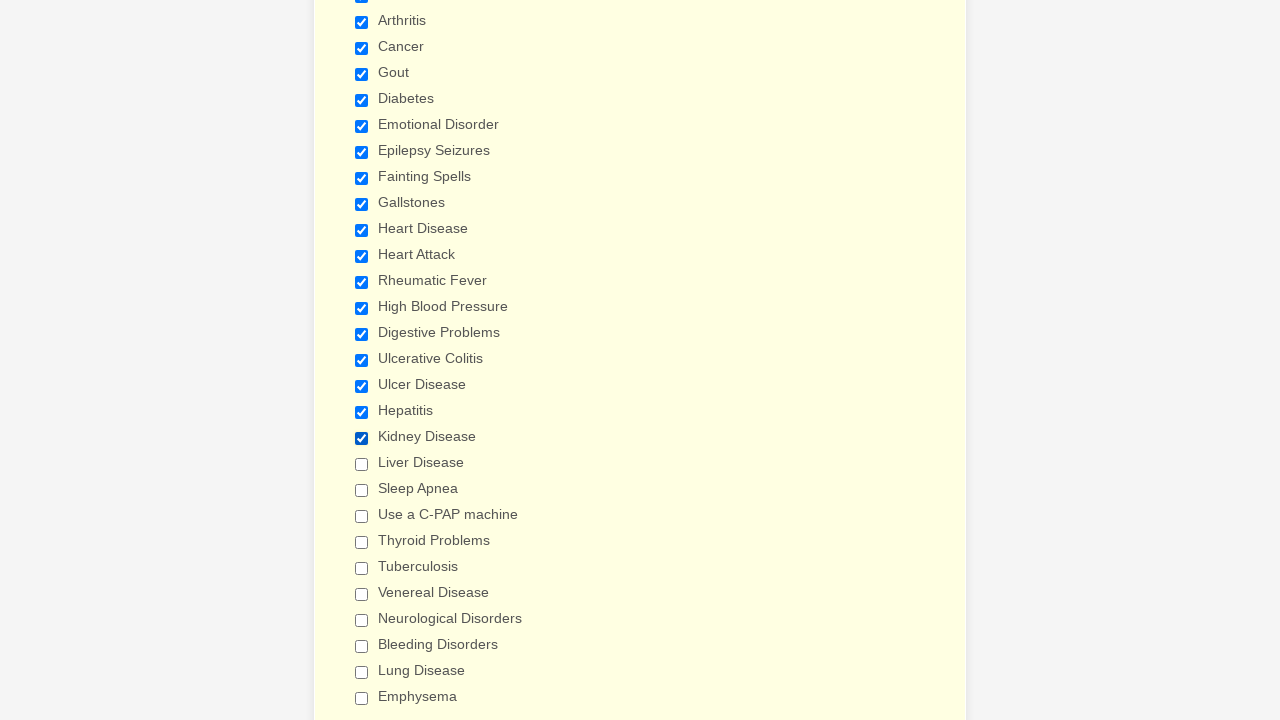

Clicked checkbox 20 to select it at (362, 464) on input[type='checkbox'] >> nth=19
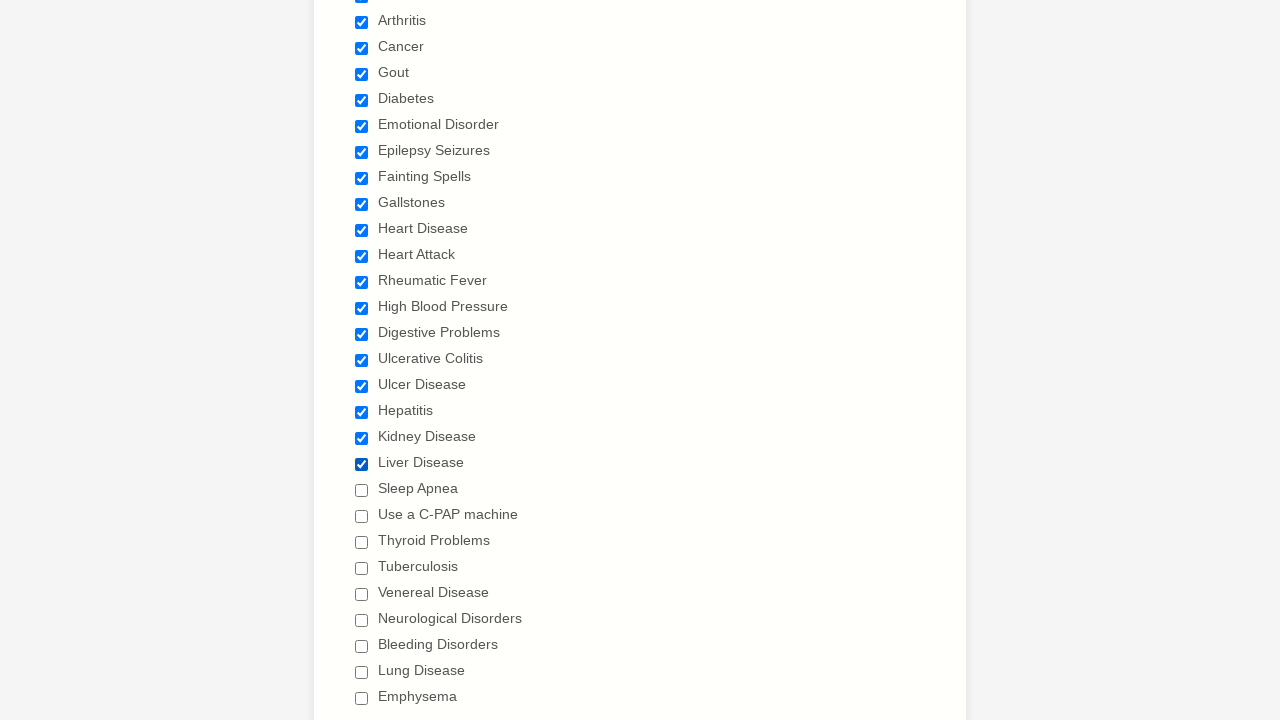

Located checkbox 21 of 29
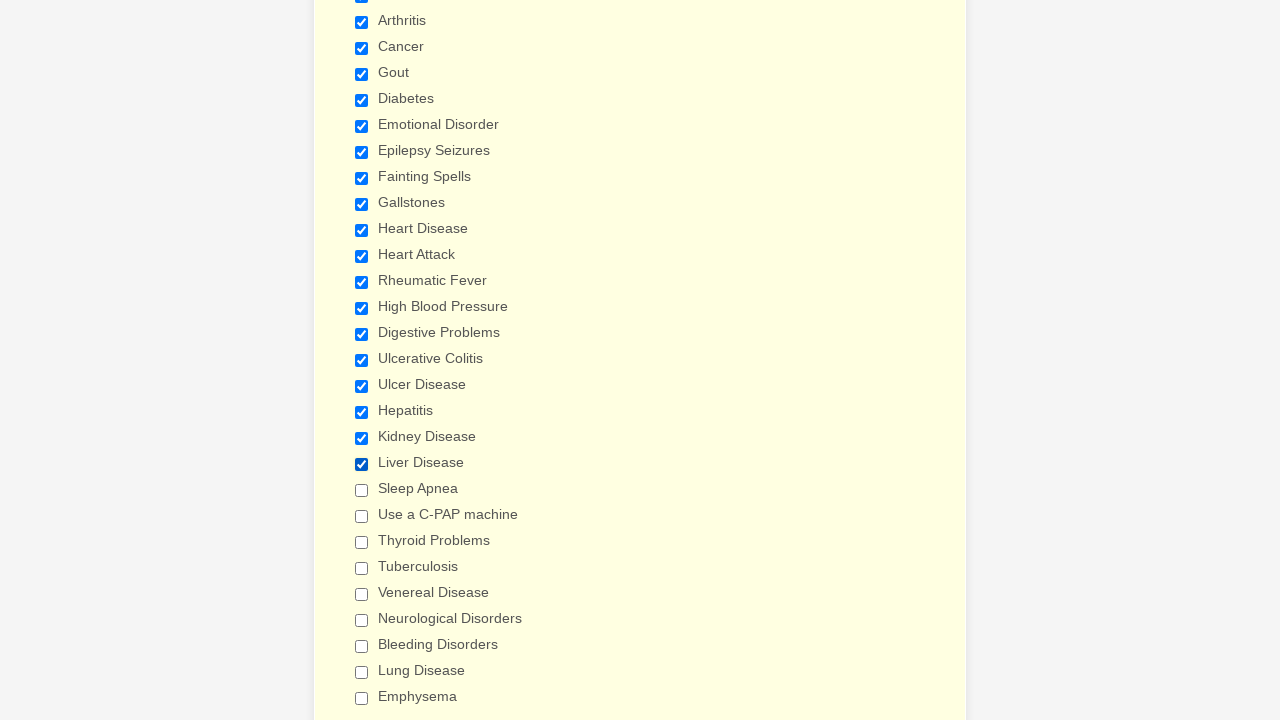

Clicked checkbox 21 to select it at (362, 490) on input[type='checkbox'] >> nth=20
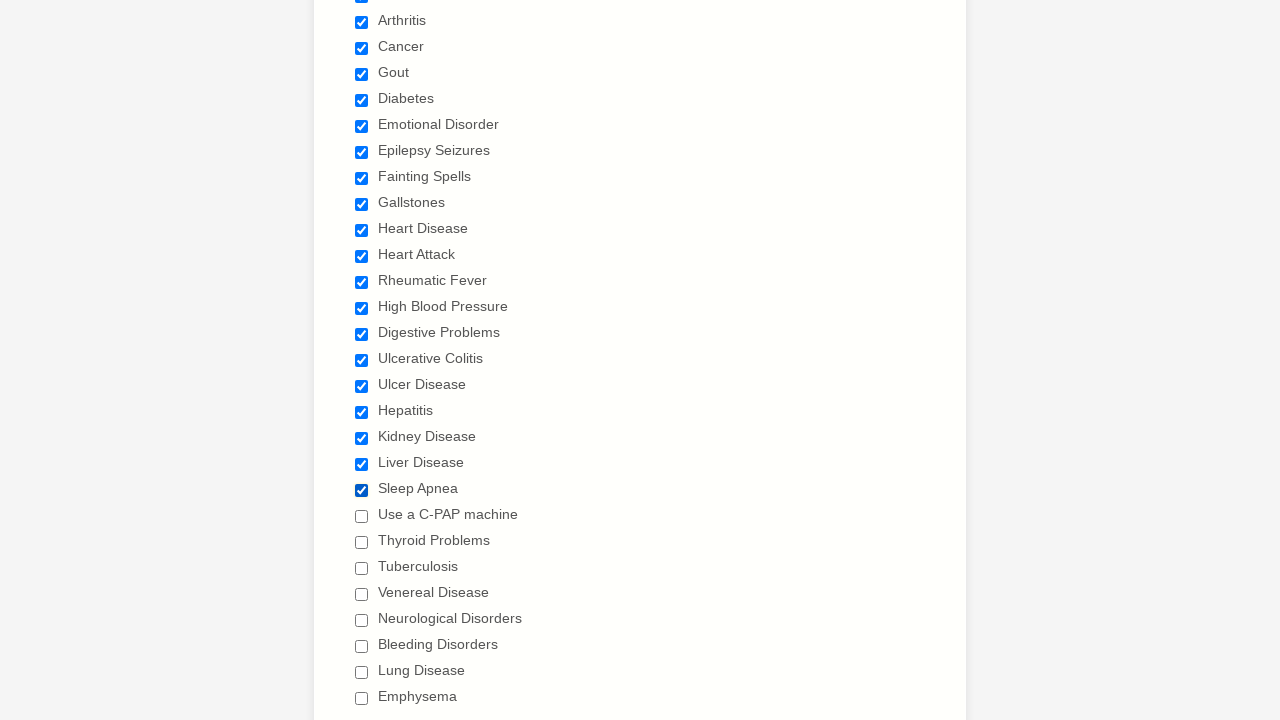

Located checkbox 22 of 29
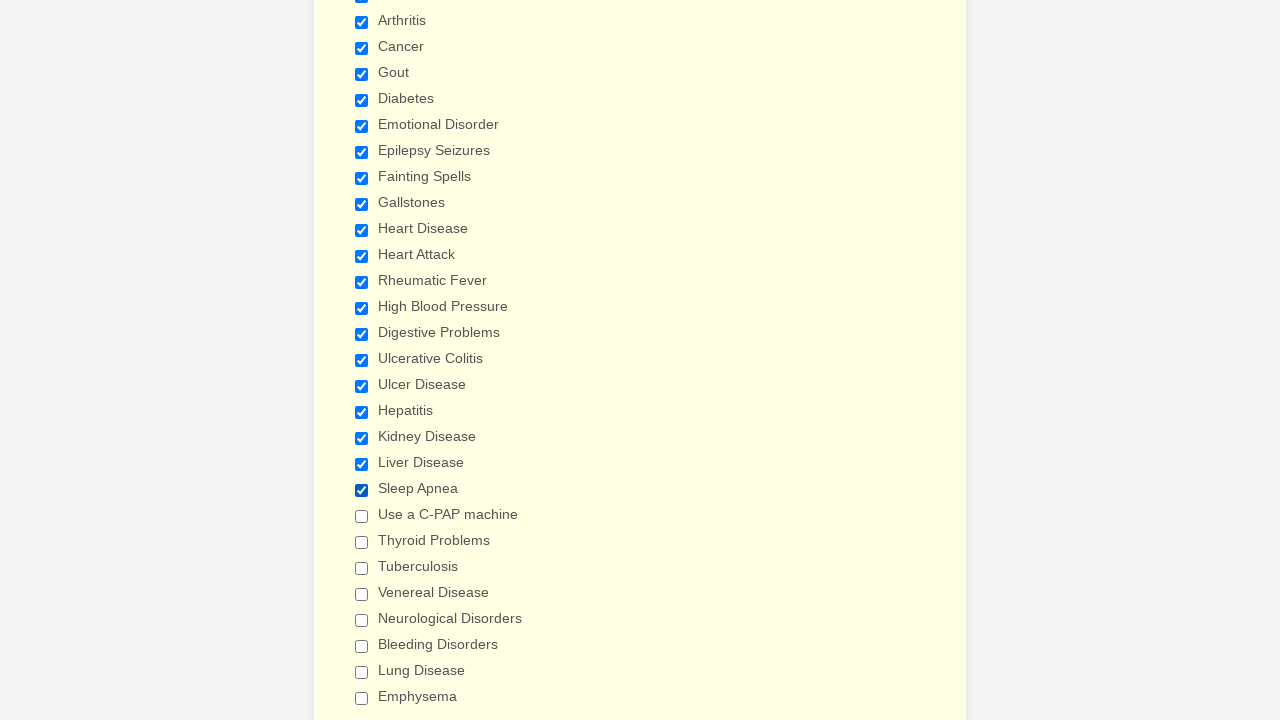

Clicked checkbox 22 to select it at (362, 516) on input[type='checkbox'] >> nth=21
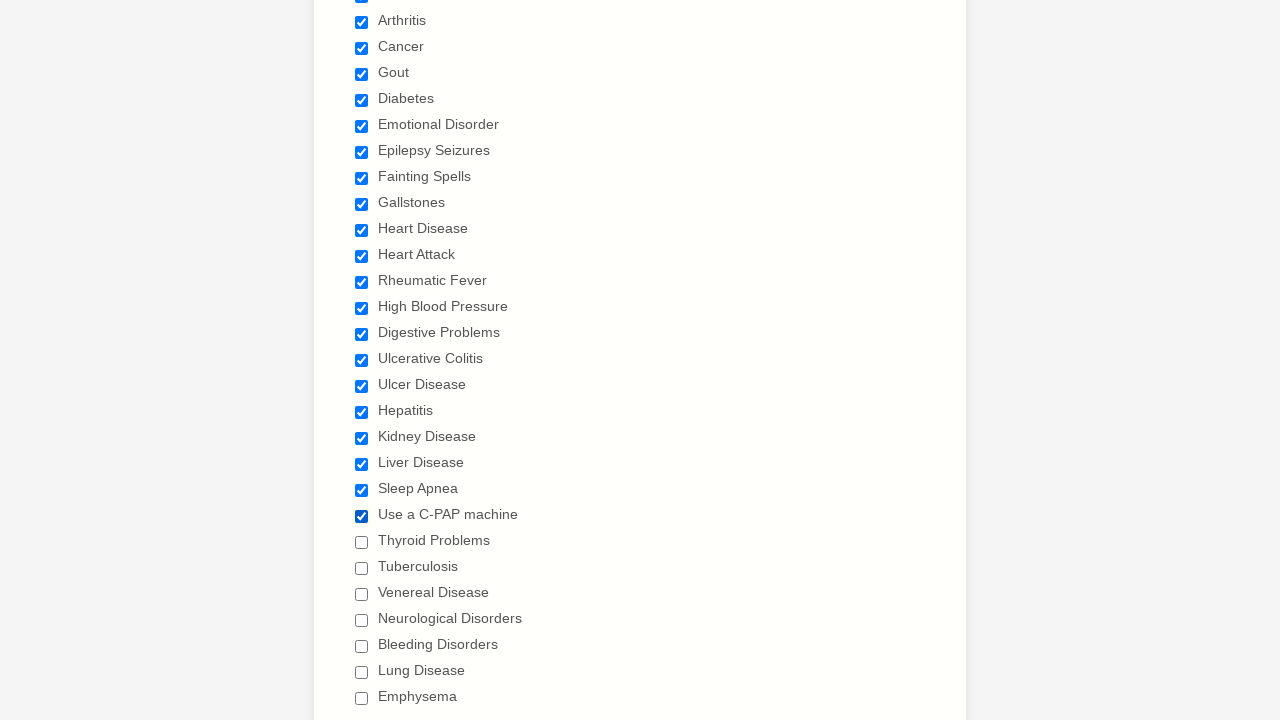

Located checkbox 23 of 29
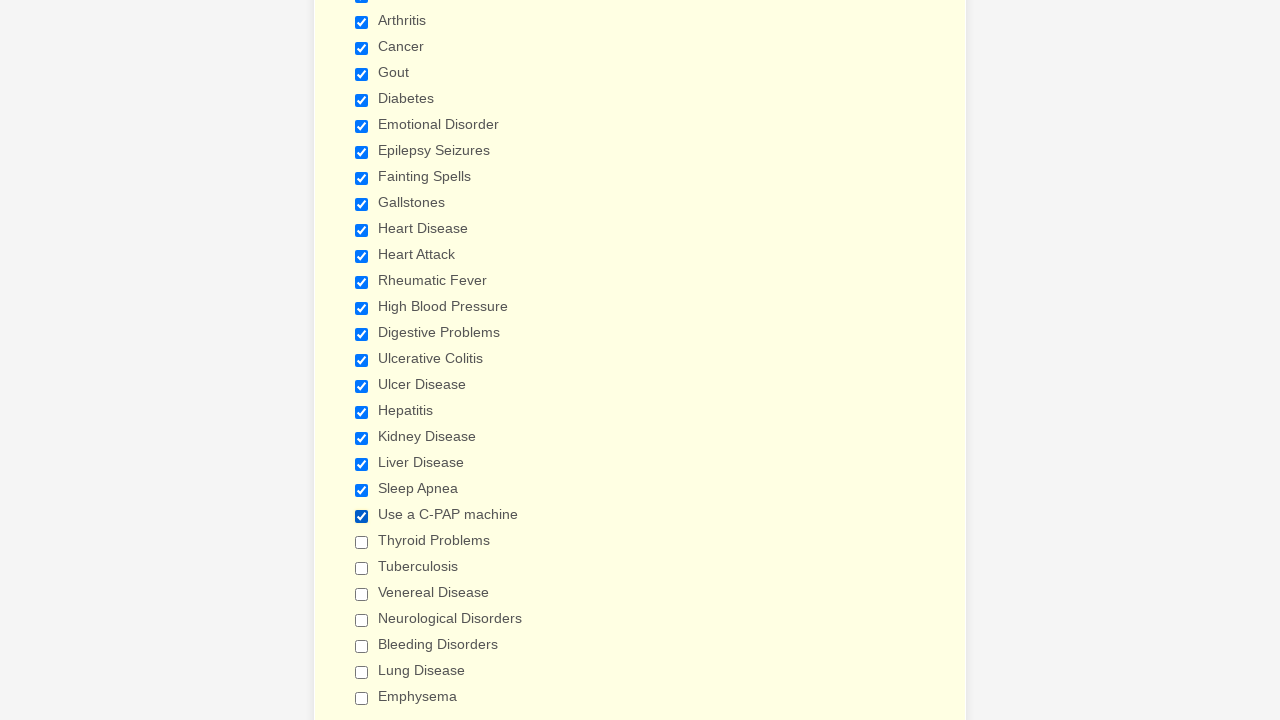

Clicked checkbox 23 to select it at (362, 542) on input[type='checkbox'] >> nth=22
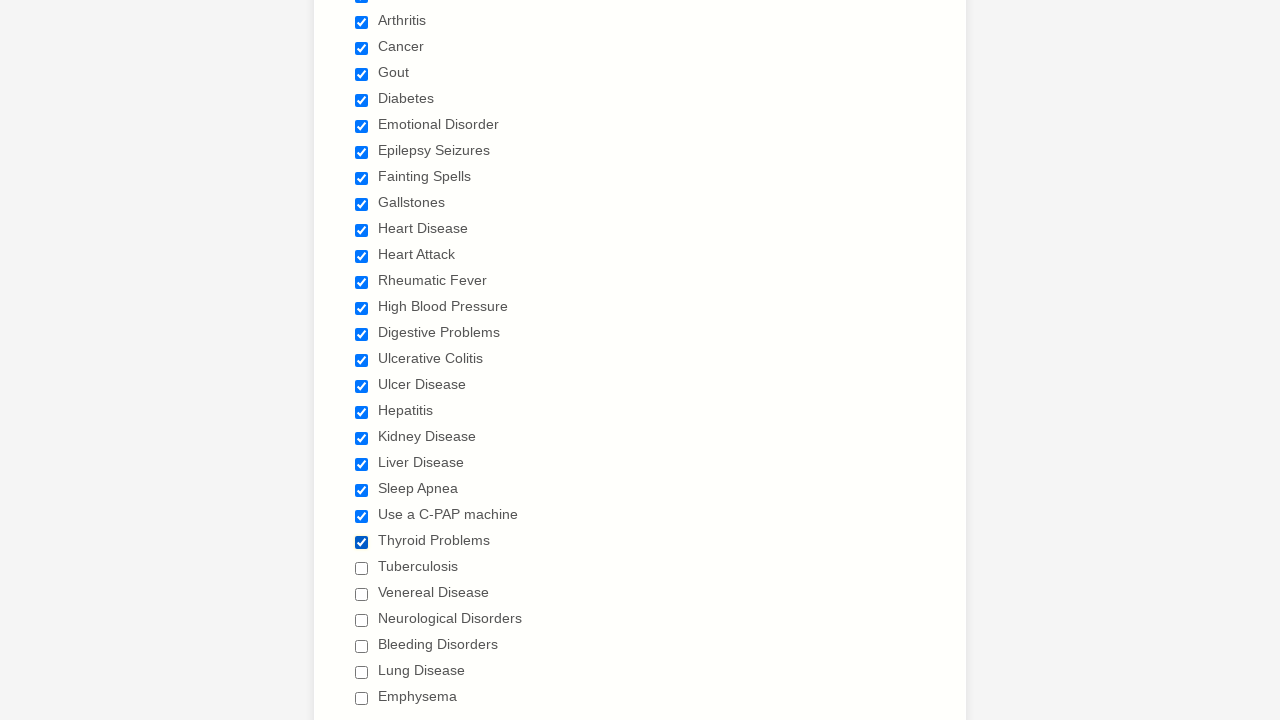

Located checkbox 24 of 29
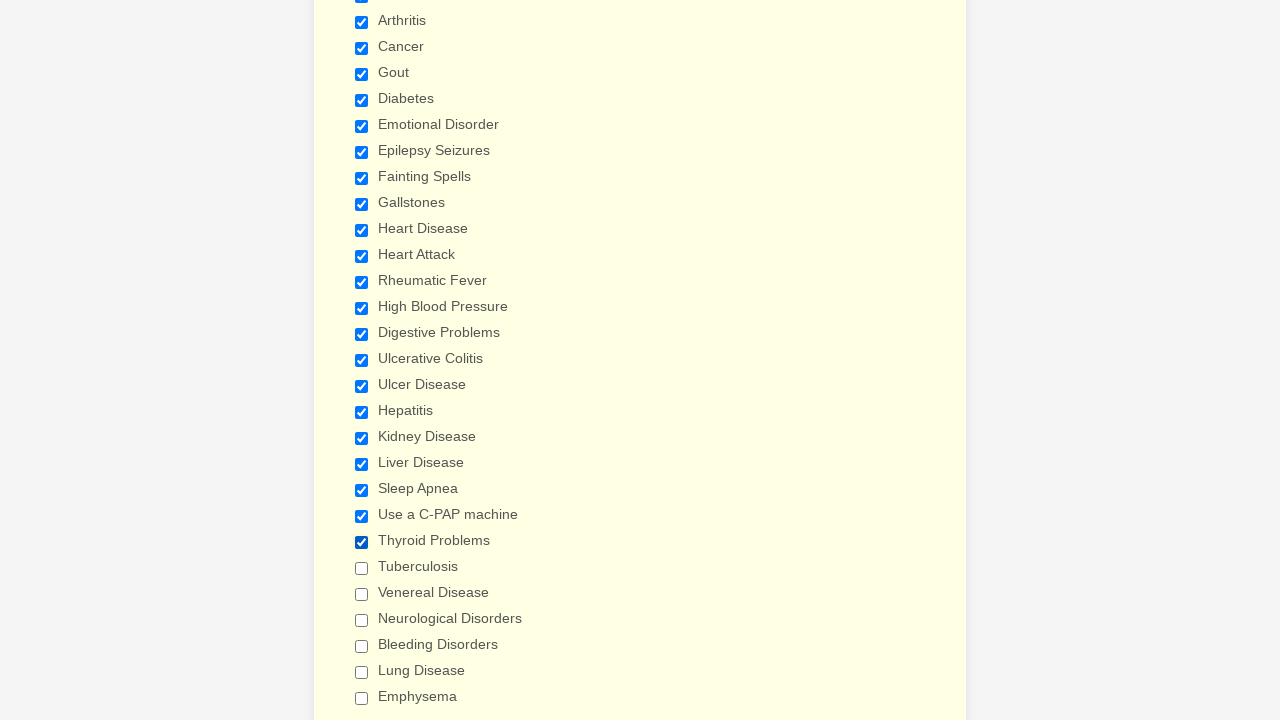

Clicked checkbox 24 to select it at (362, 568) on input[type='checkbox'] >> nth=23
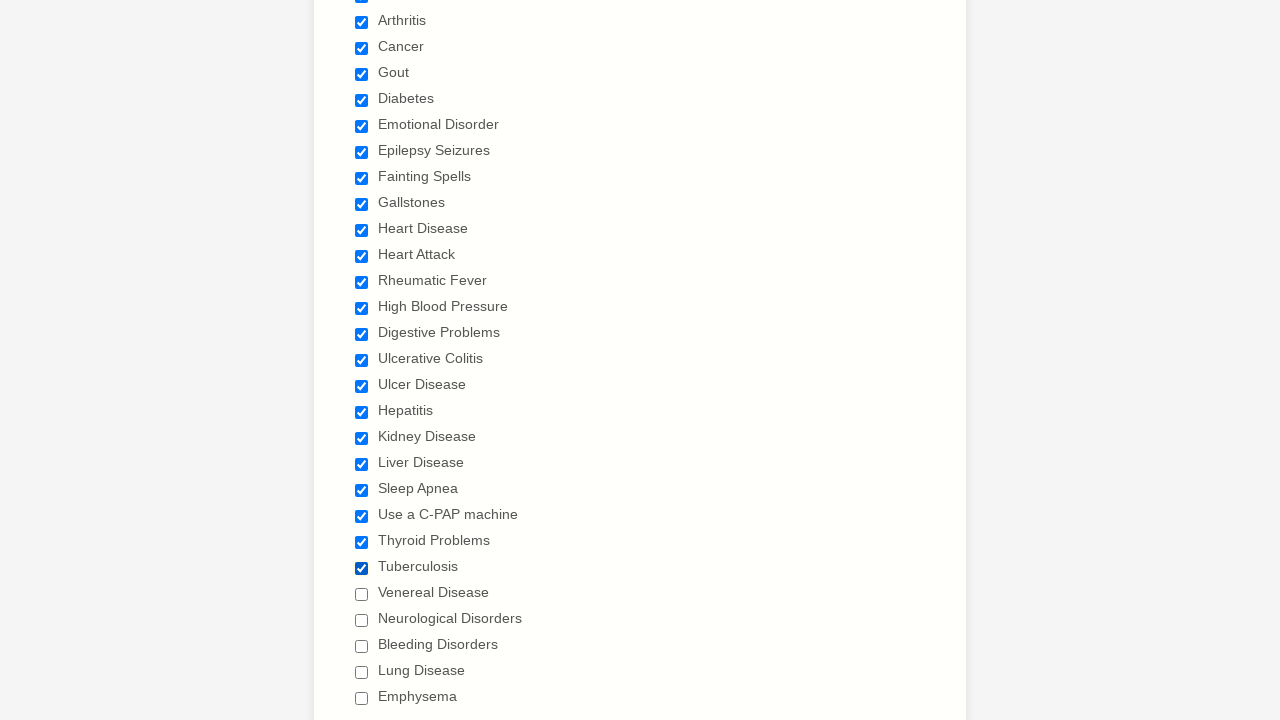

Located checkbox 25 of 29
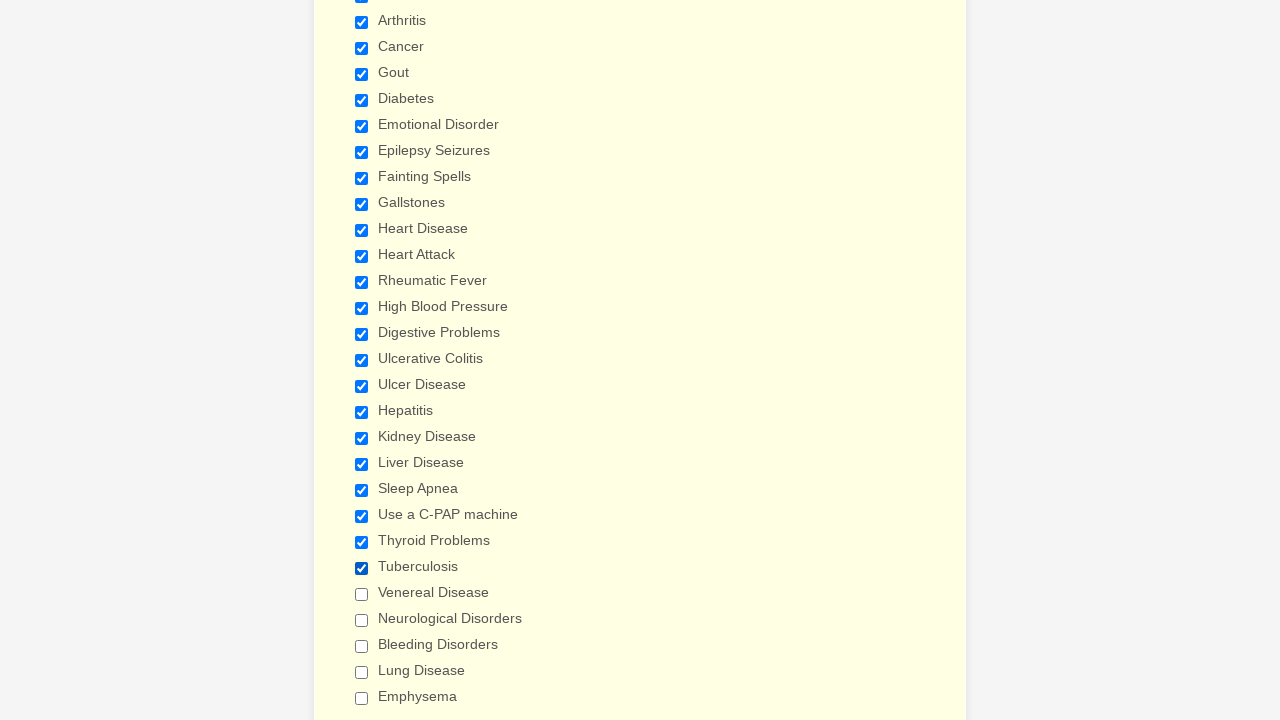

Clicked checkbox 25 to select it at (362, 594) on input[type='checkbox'] >> nth=24
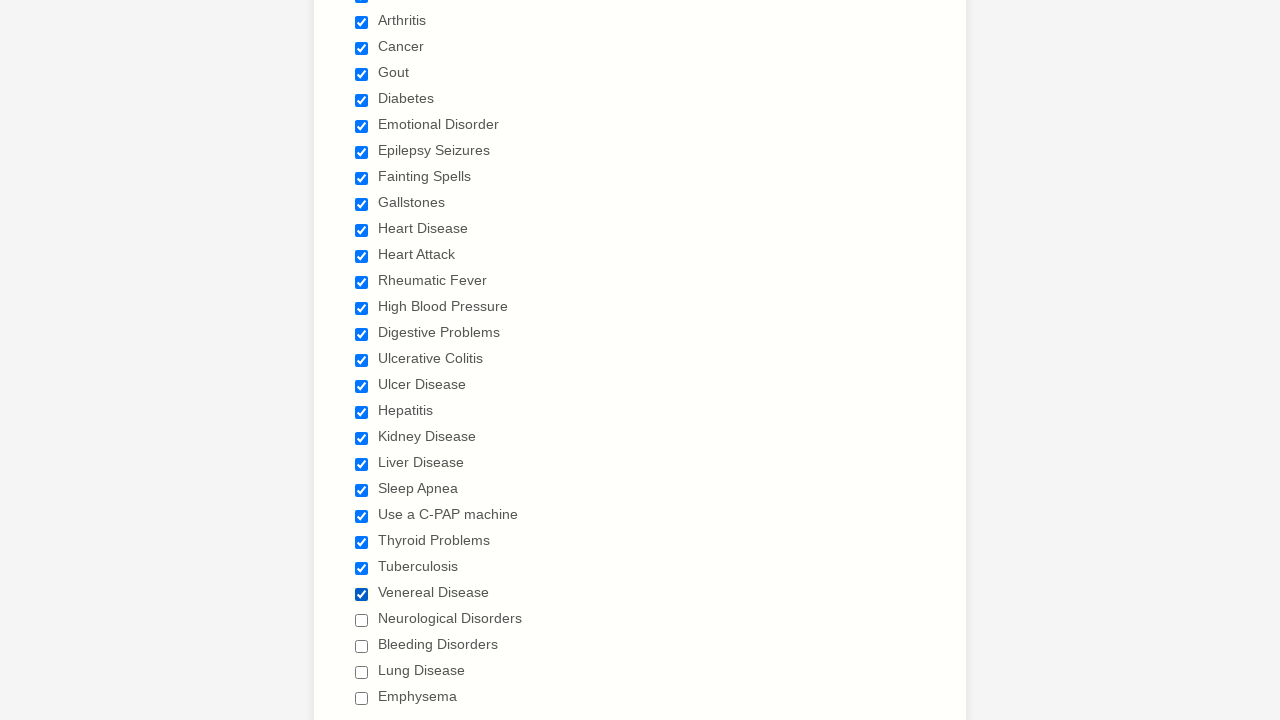

Located checkbox 26 of 29
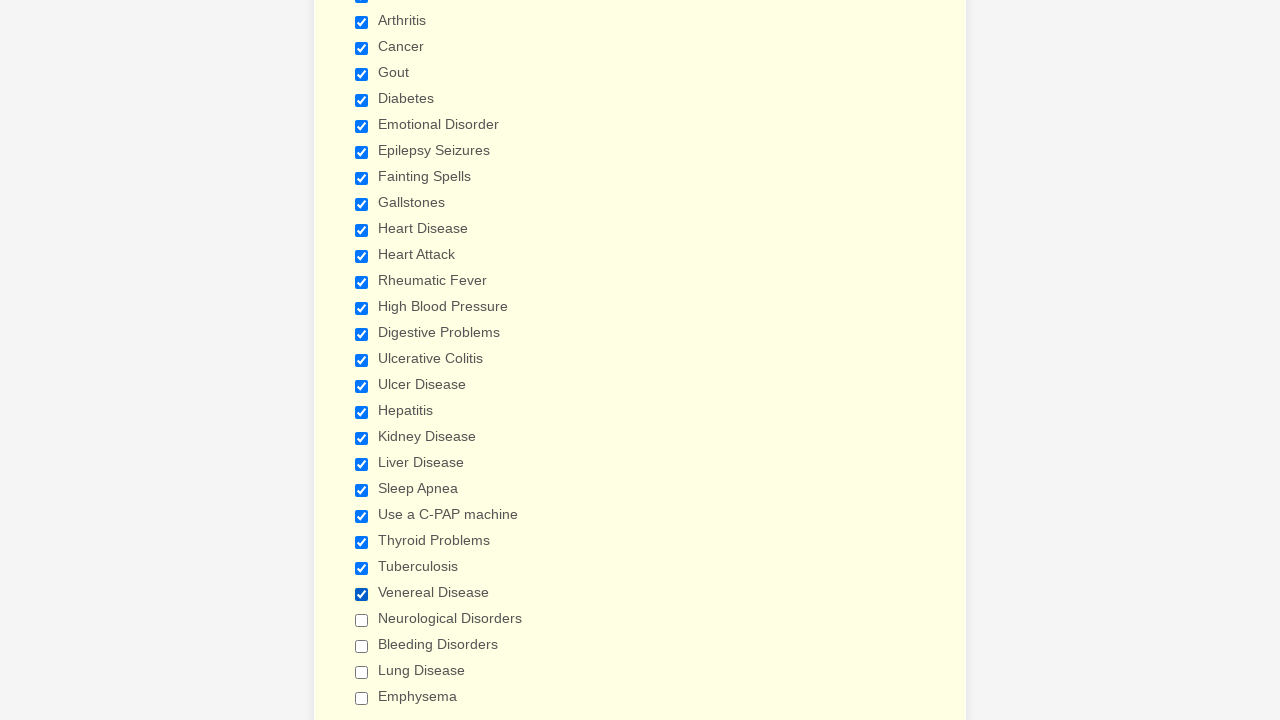

Clicked checkbox 26 to select it at (362, 620) on input[type='checkbox'] >> nth=25
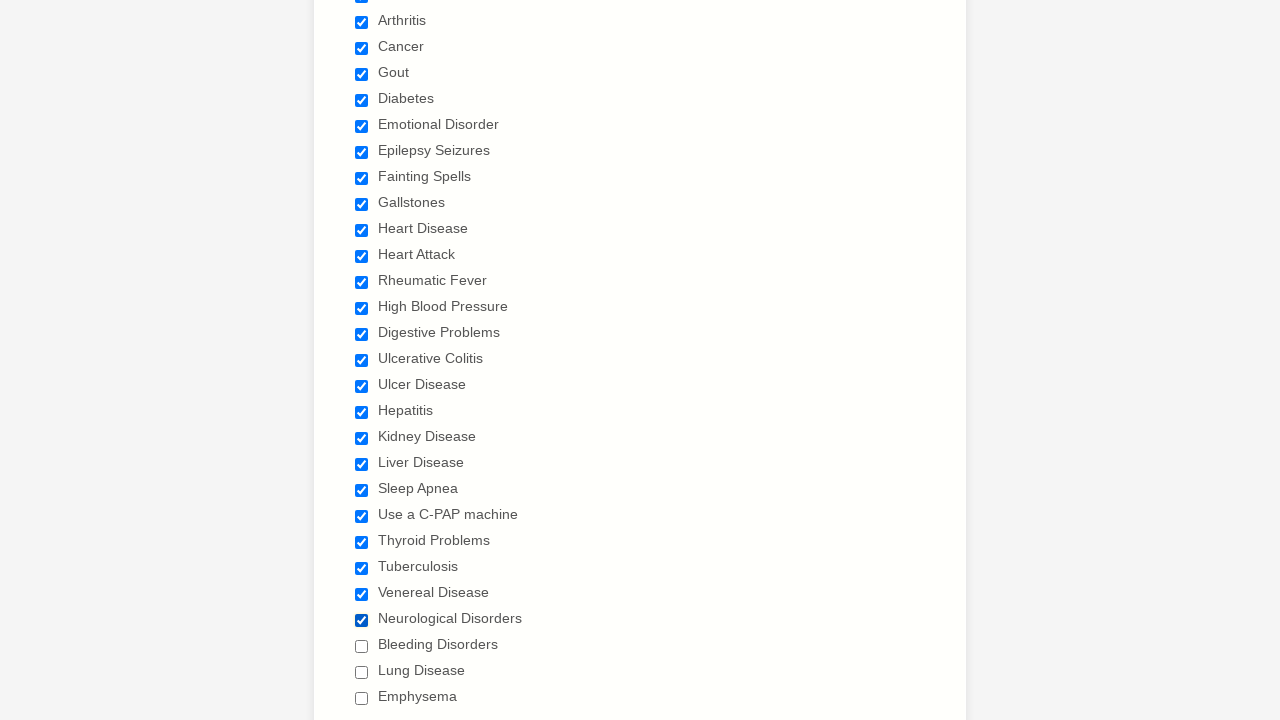

Located checkbox 27 of 29
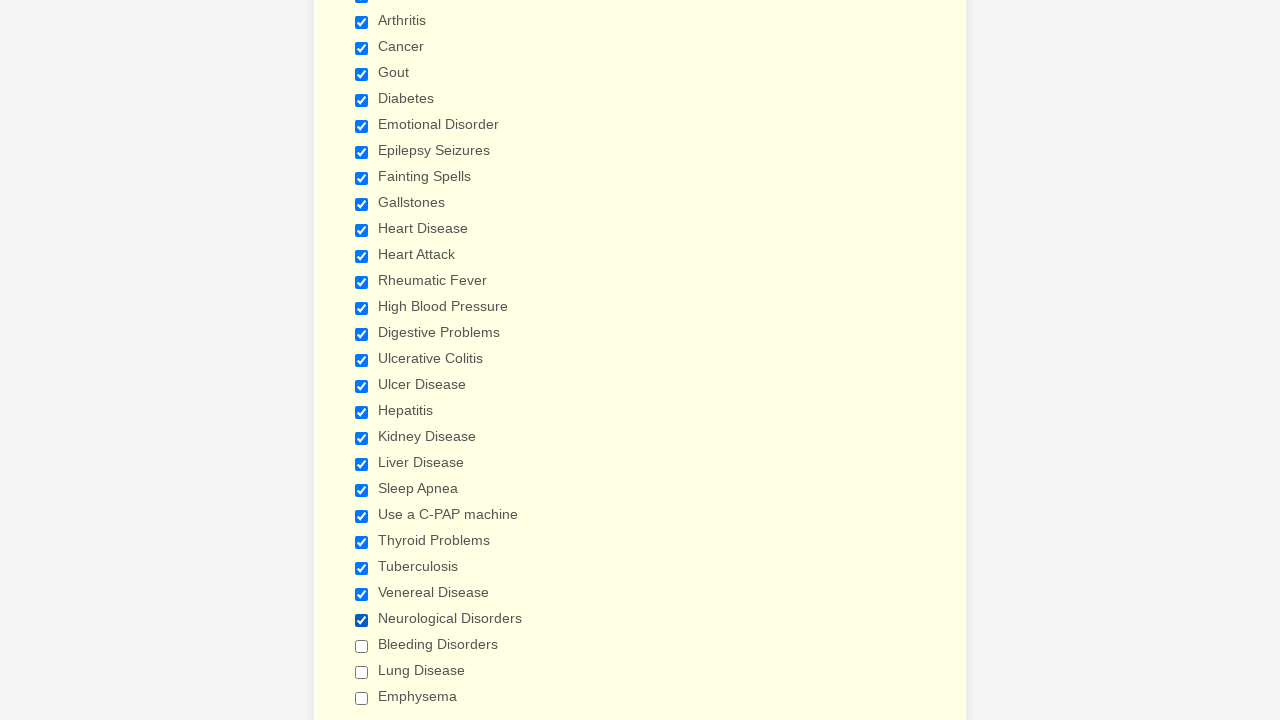

Clicked checkbox 27 to select it at (362, 646) on input[type='checkbox'] >> nth=26
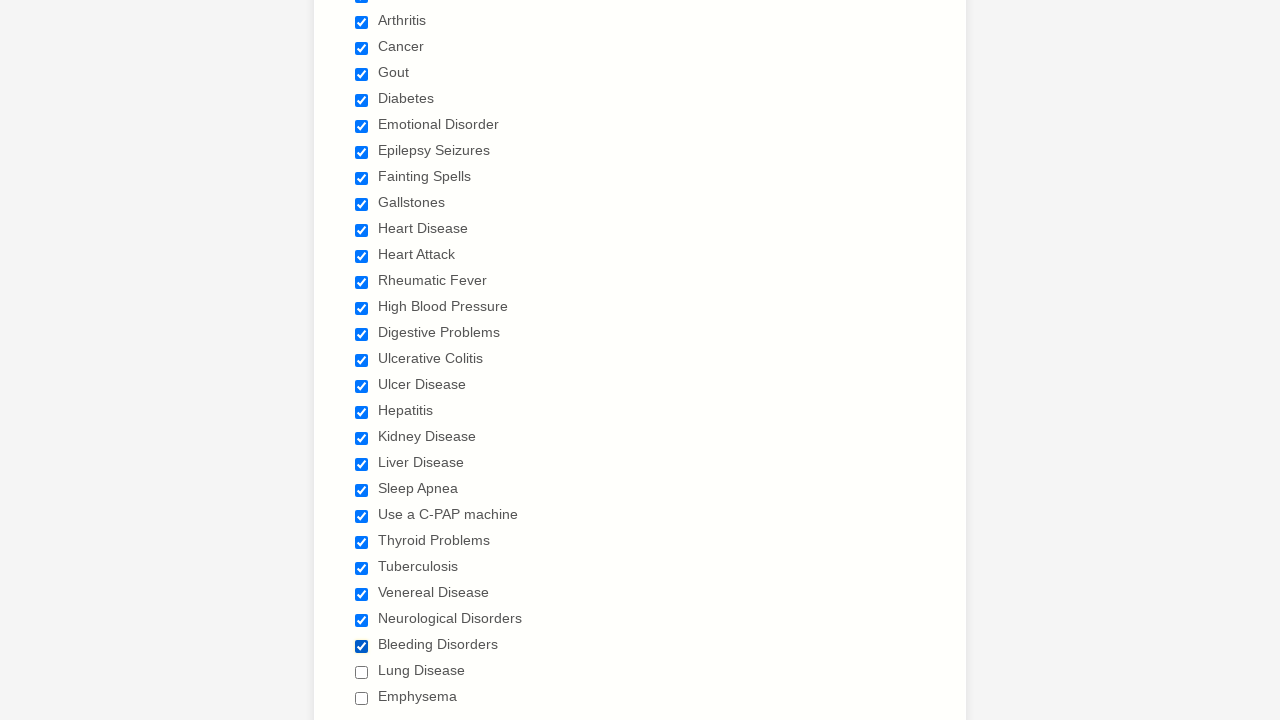

Located checkbox 28 of 29
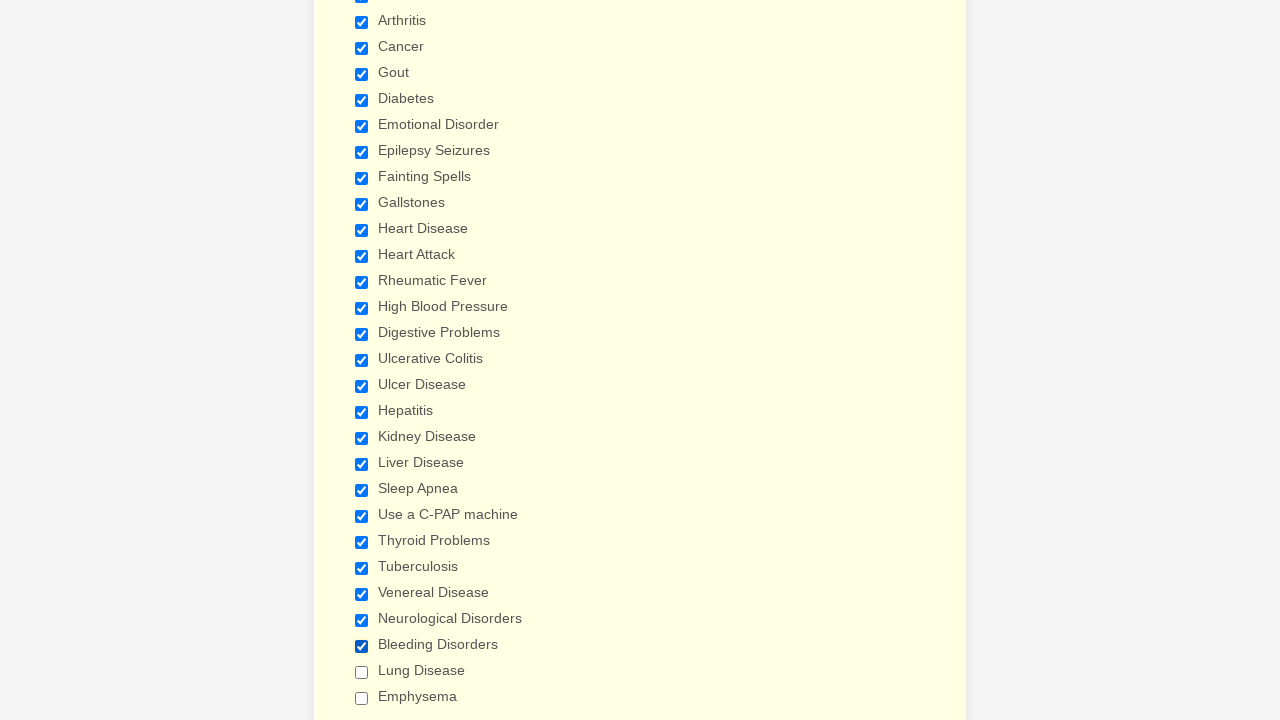

Clicked checkbox 28 to select it at (362, 672) on input[type='checkbox'] >> nth=27
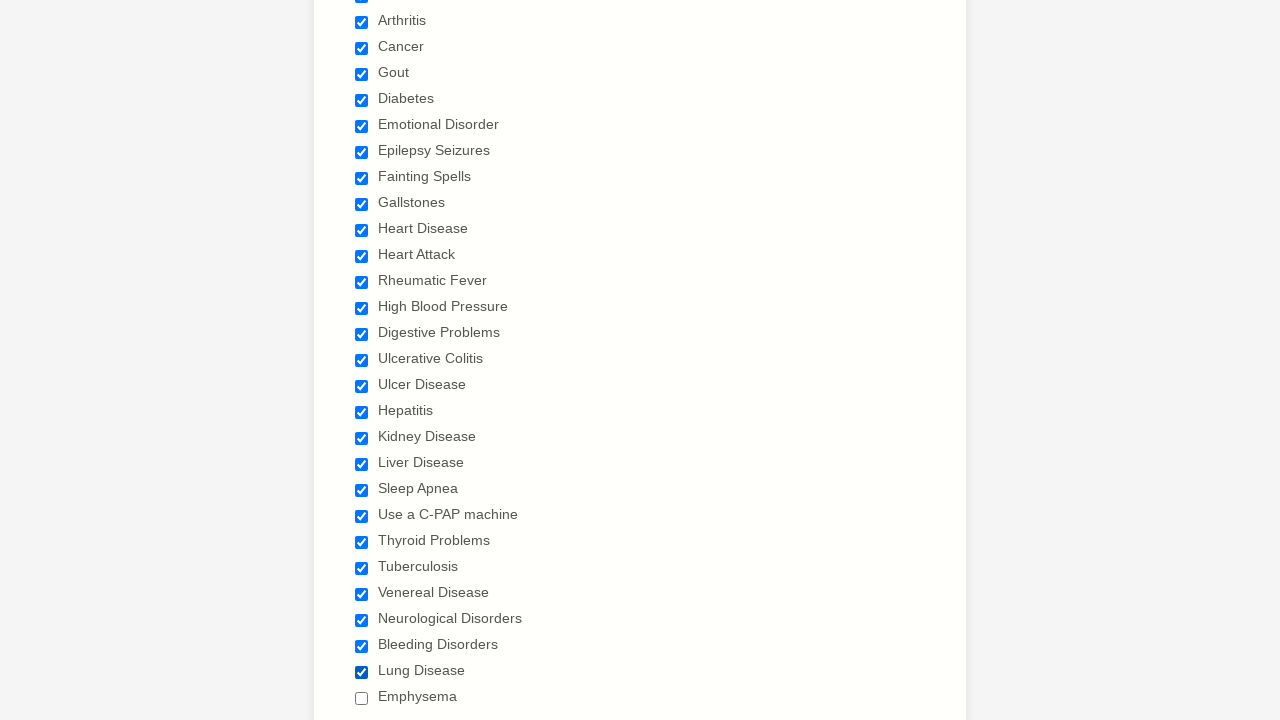

Located checkbox 29 of 29
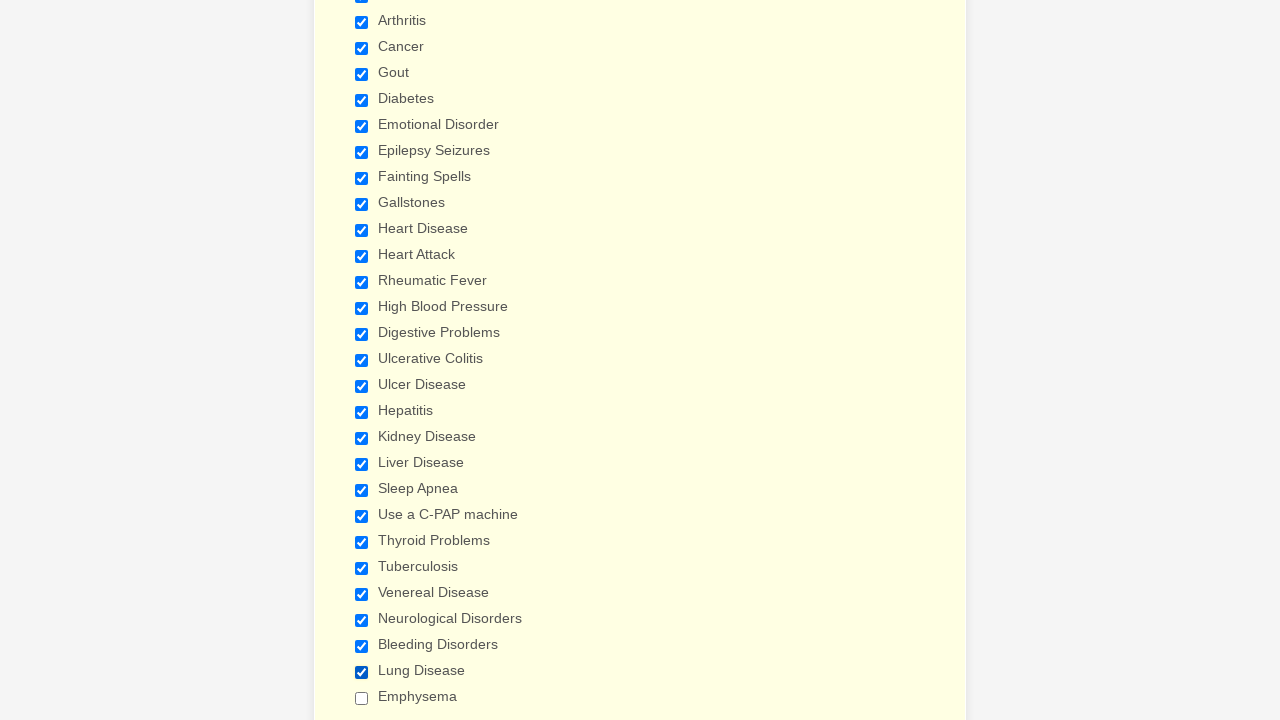

Clicked checkbox 29 to select it at (362, 698) on input[type='checkbox'] >> nth=28
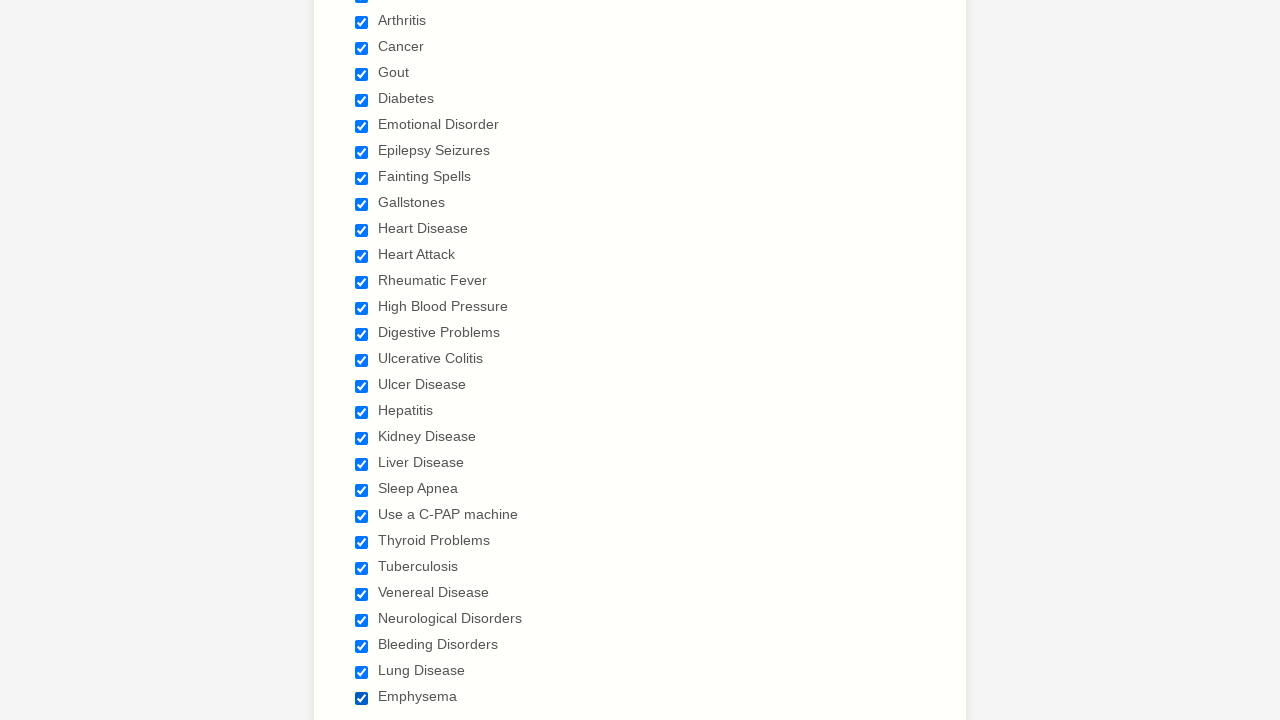

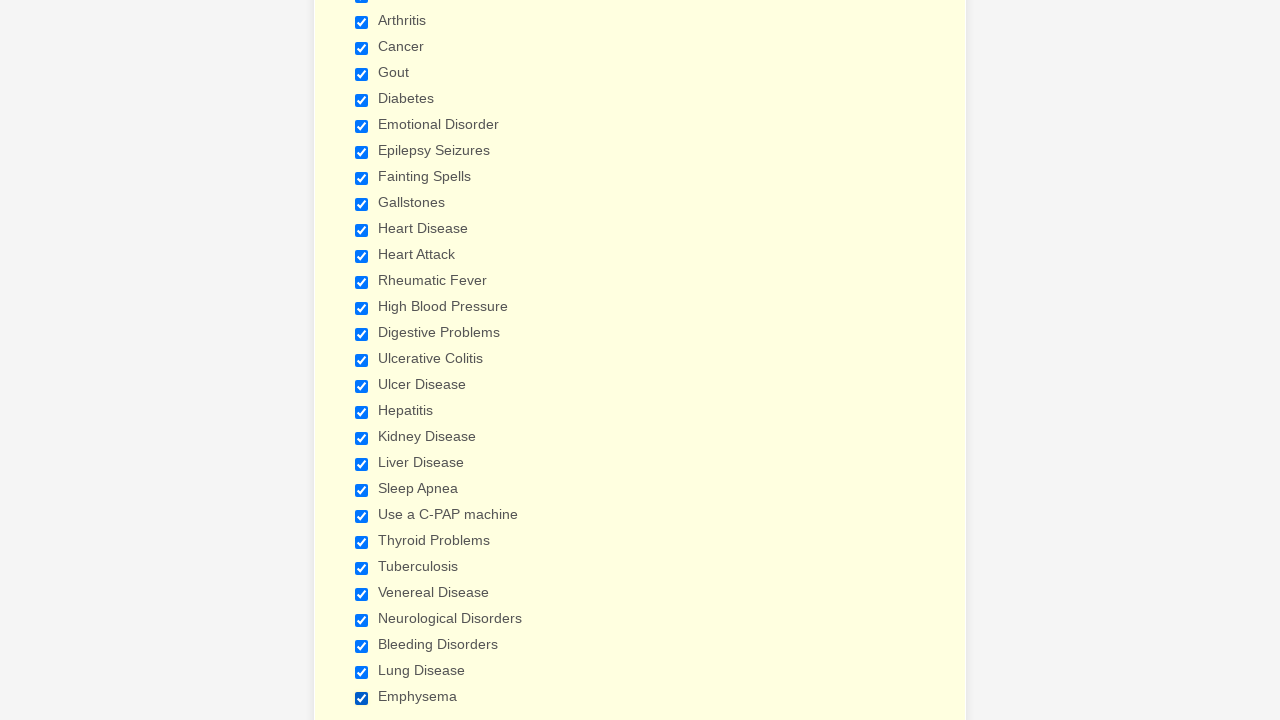